Tests a practice registration form by filling out personal details (name, email, gender, phone number), selecting date of birth via keyboard input, adding subjects via autocomplete, selecting hobbies checkboxes, entering current address, and selecting state/city dropdowns before submitting the form.

Starting URL: https://demoqa.com/automation-practice-form

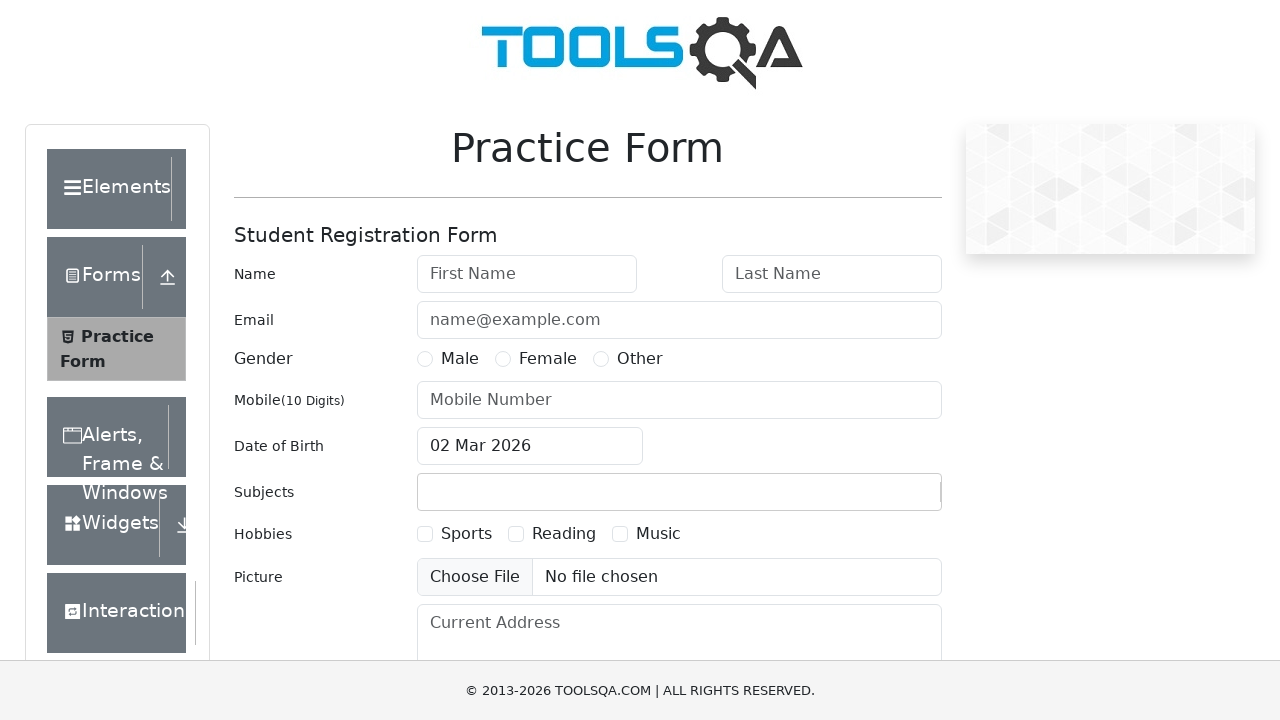

Filled first name field with 'Aria' on input#firstName
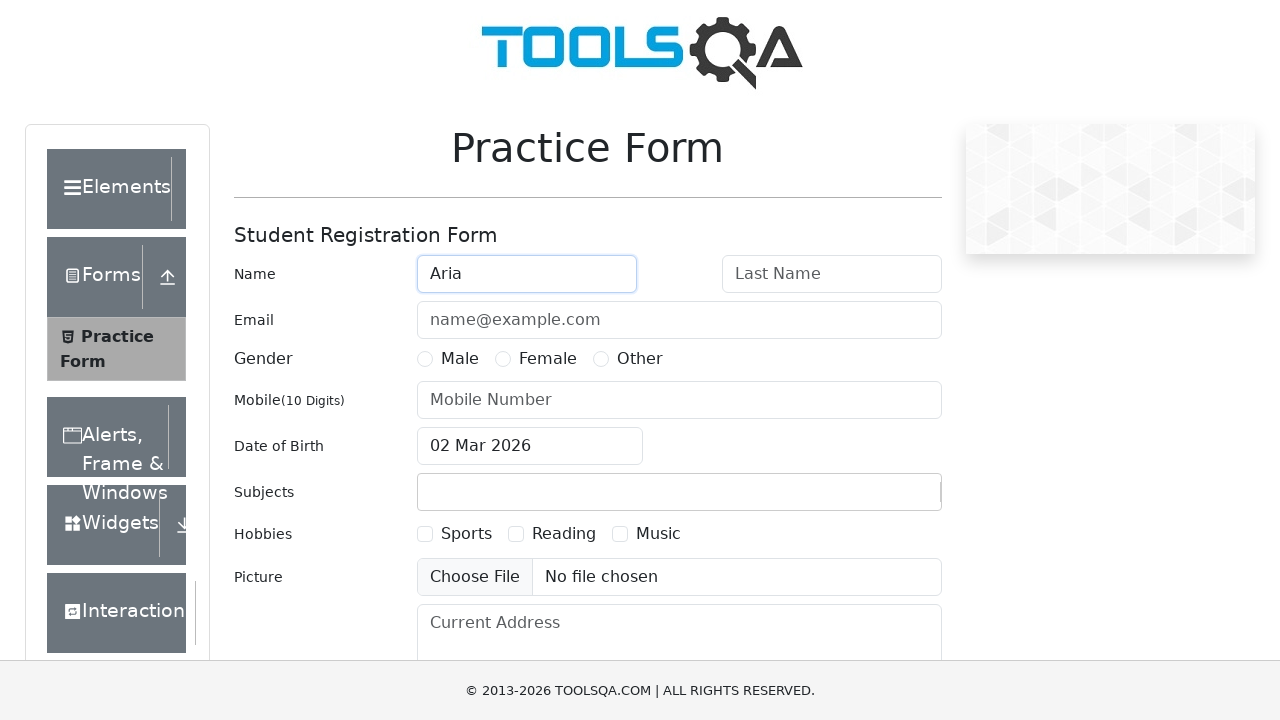

Filled last name field with 'Label' on input#lastName
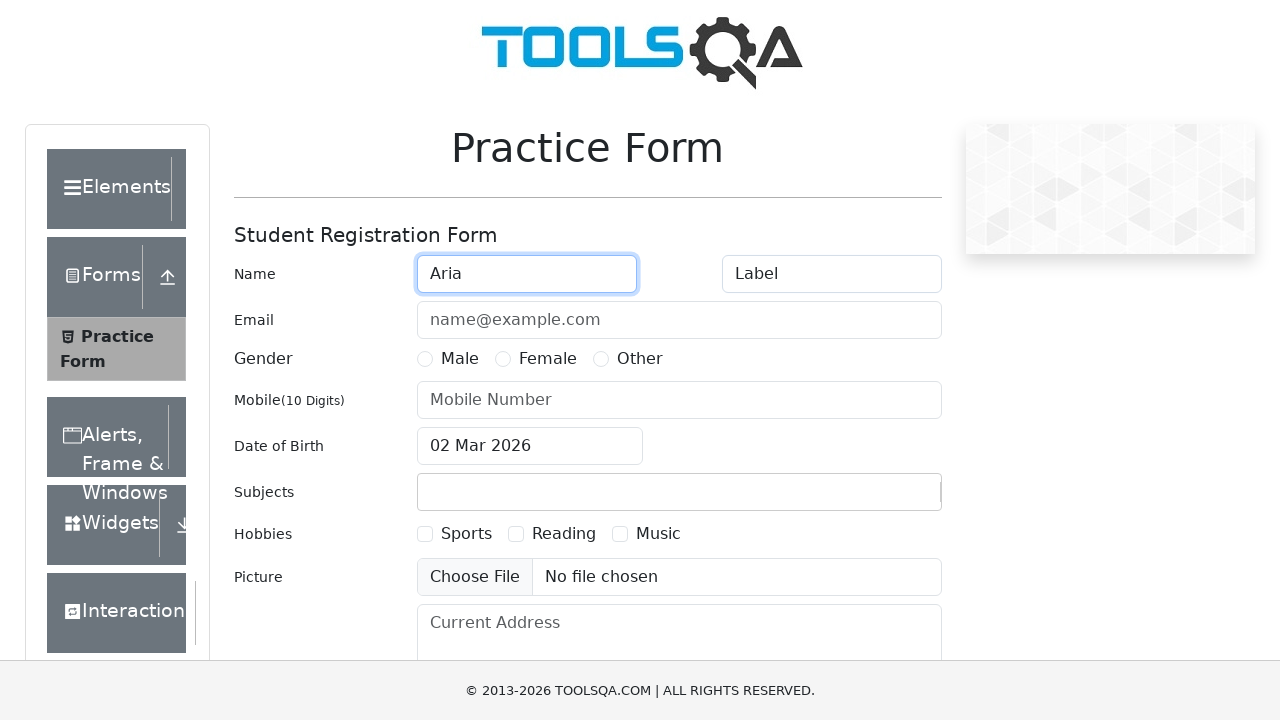

Filled email field with 'aria@gmail.com' on input#userEmail
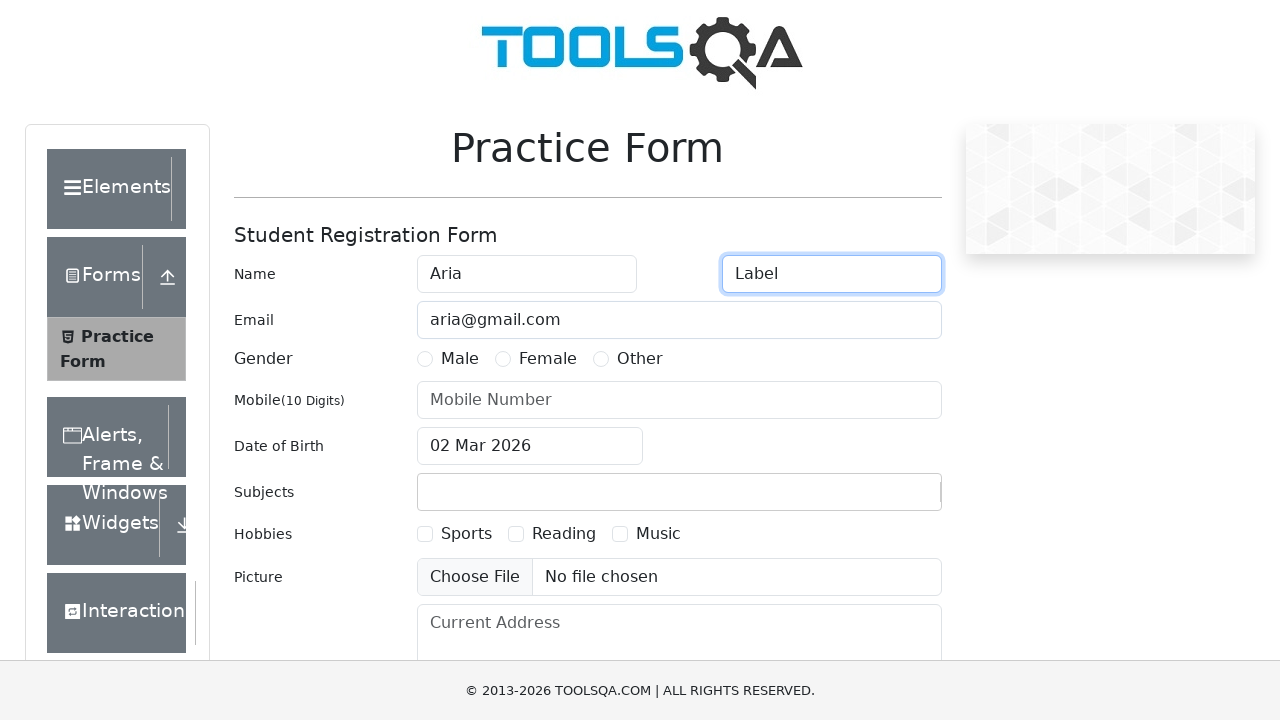

Clicked Male gender radio button (first time) at (425, 359) on input[value='Male']
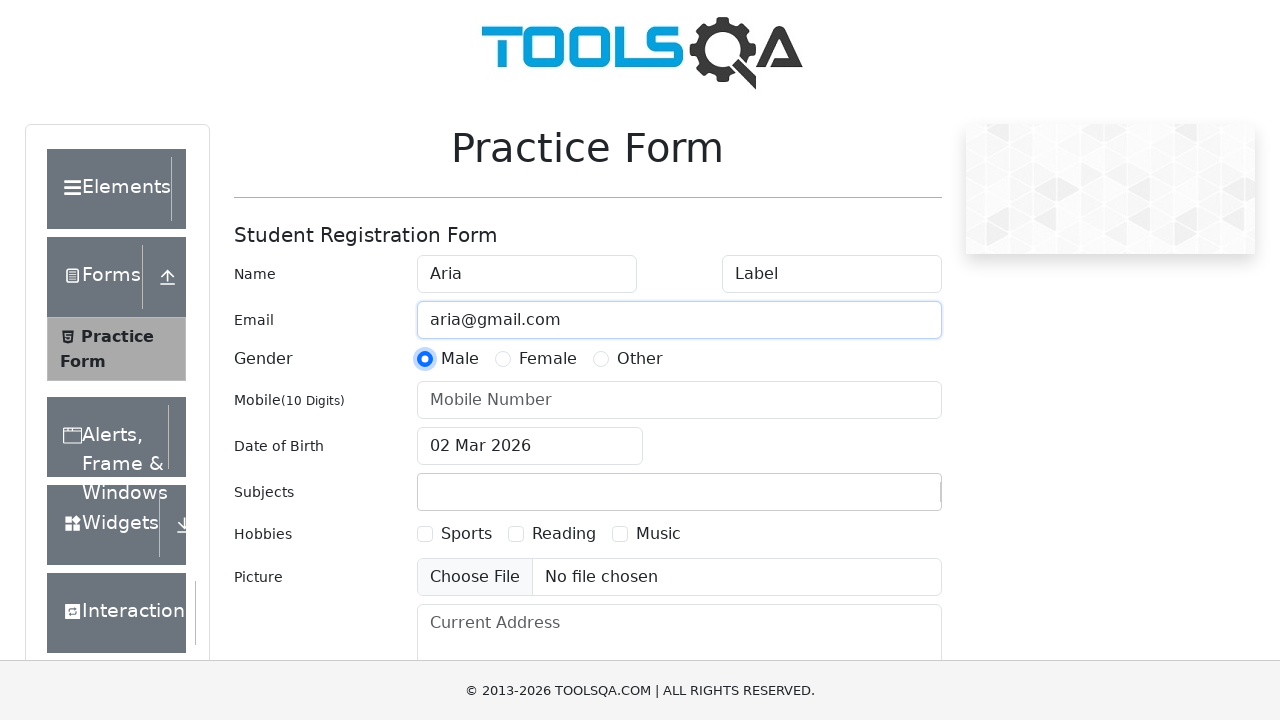

Clicked Female gender radio button at (503, 359) on input[value='Female']
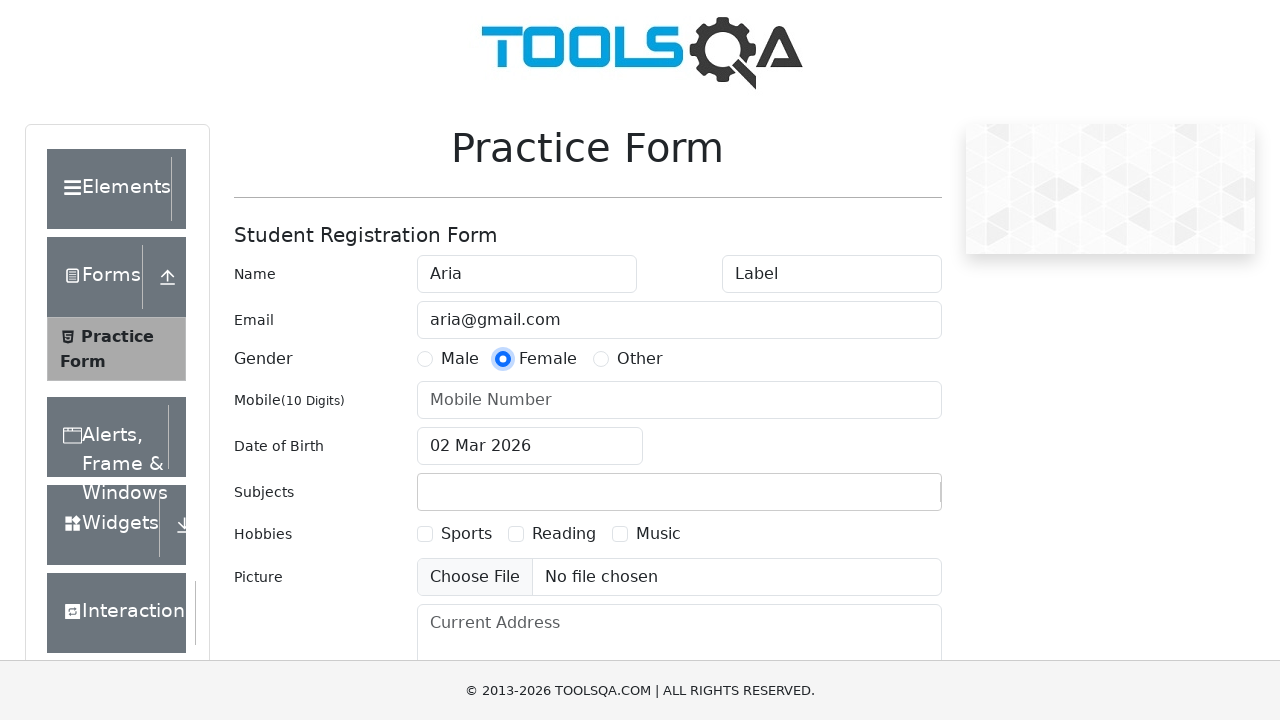

Clicked Other gender radio button at (601, 359) on input[value='Other']
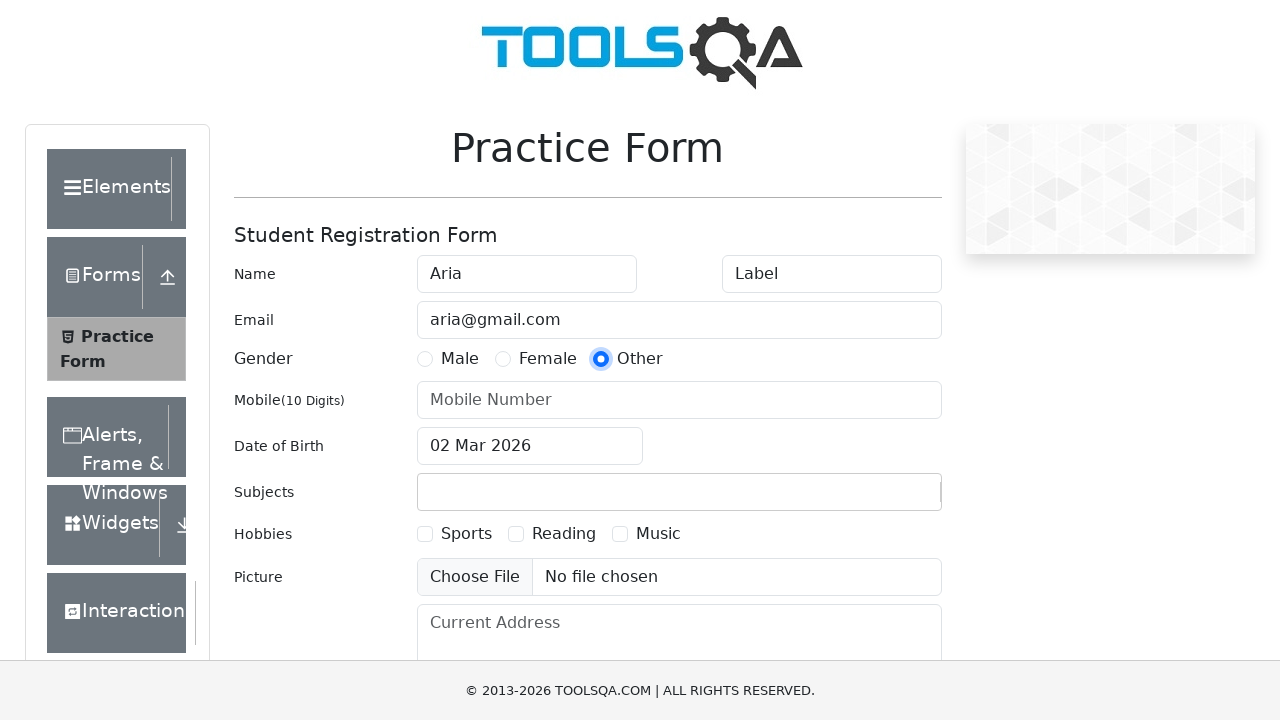

Clicked Male gender radio button (final selection) at (425, 359) on input[value='Male']
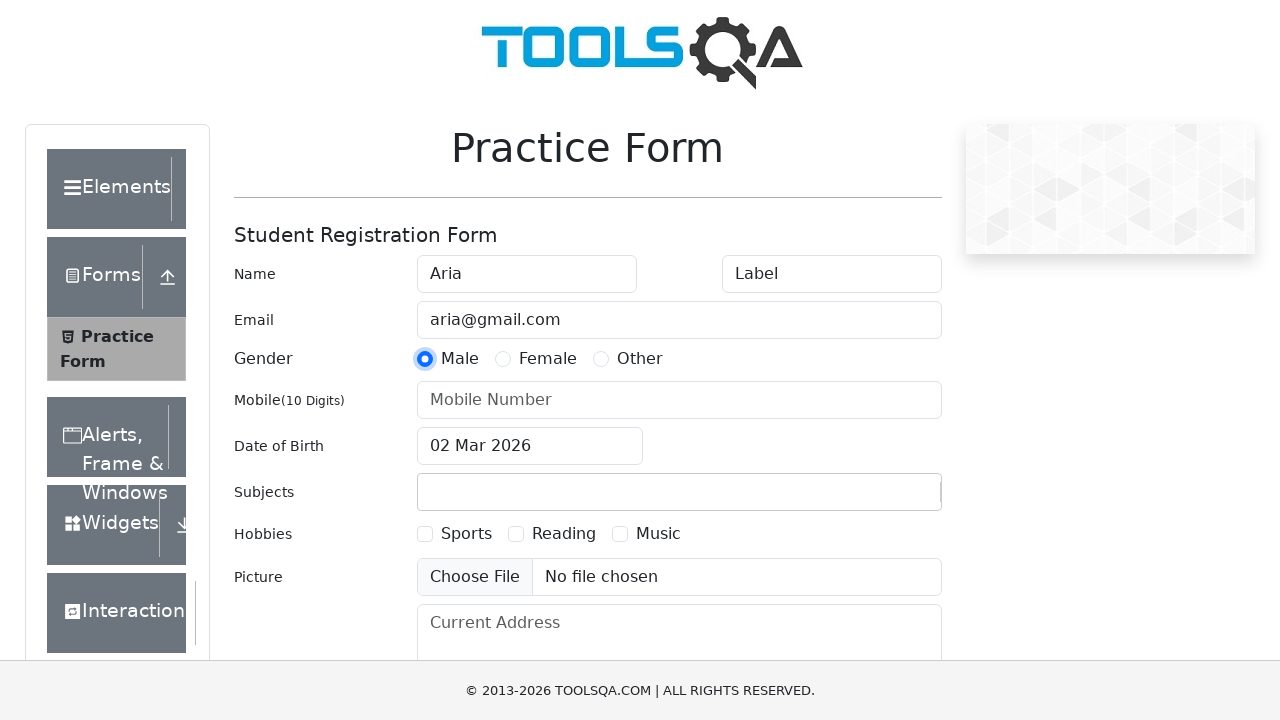

Filled phone number field with '9191919191' on input#userNumber
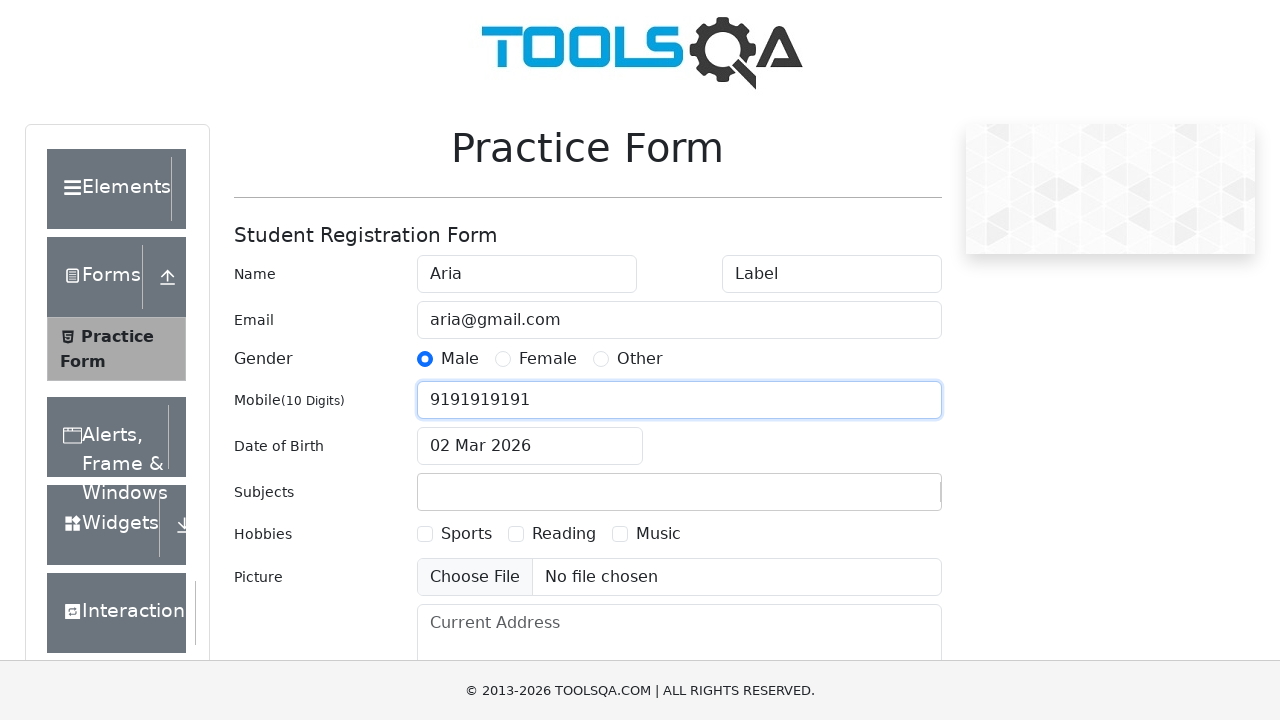

Clicked date of birth input field at (530, 446) on input#dateOfBirthInput
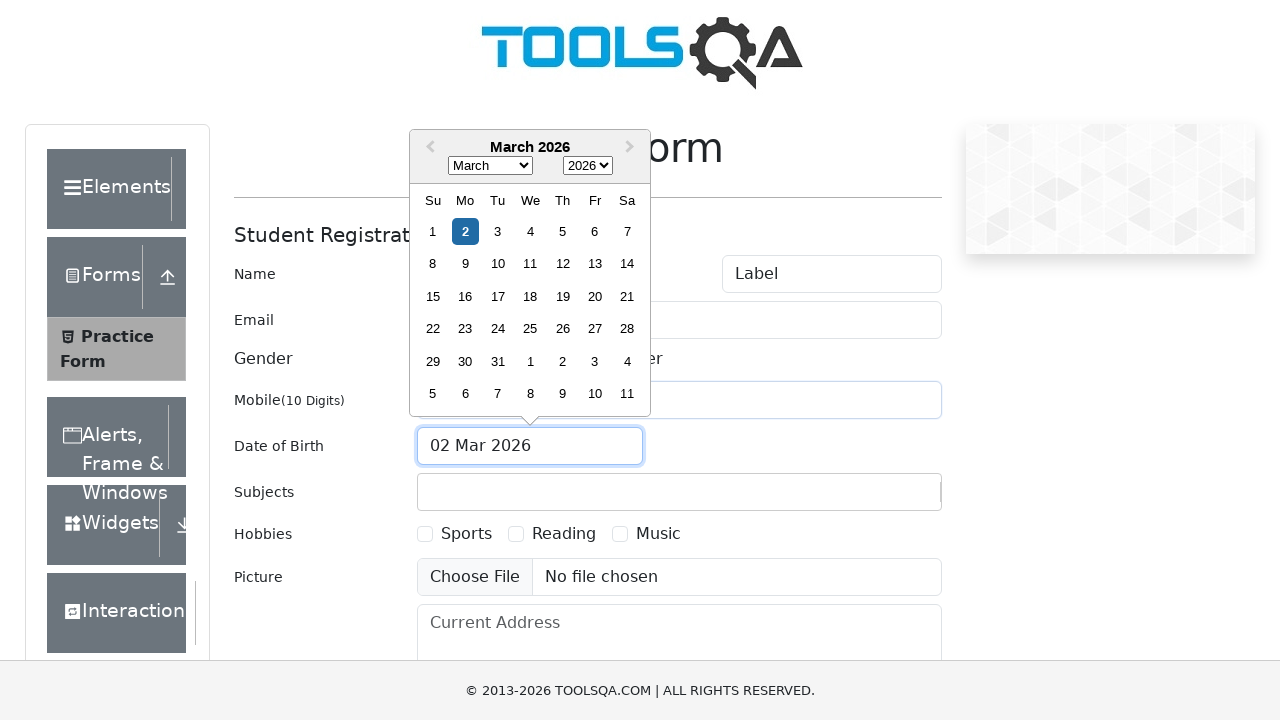

Selected all text in date field using Ctrl+A
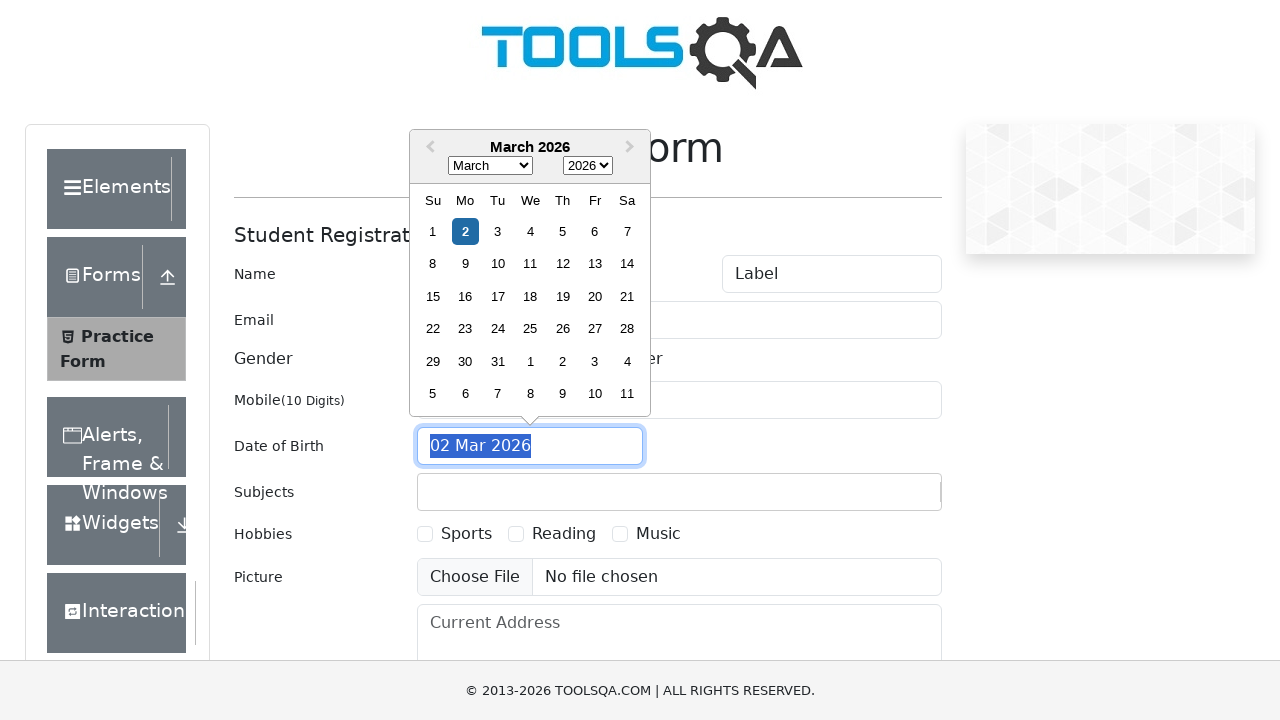

Typed date of birth '01 Jan 2023'
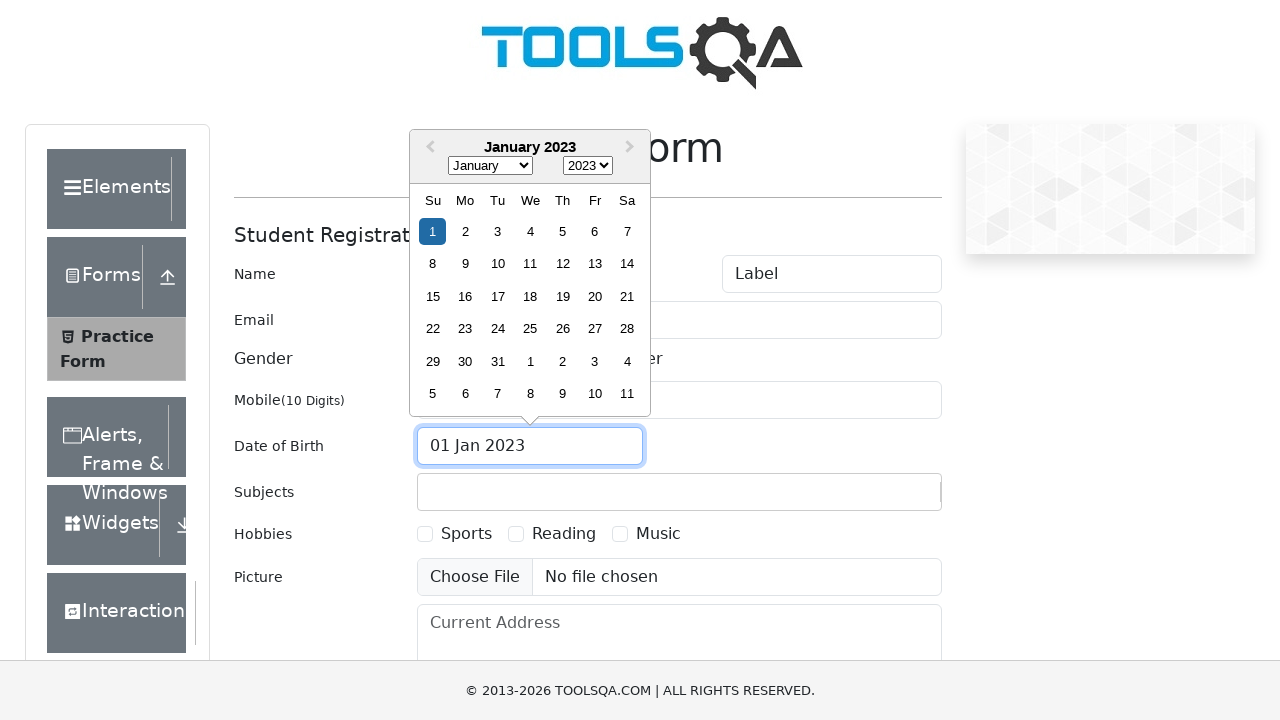

Pressed Escape to close date picker
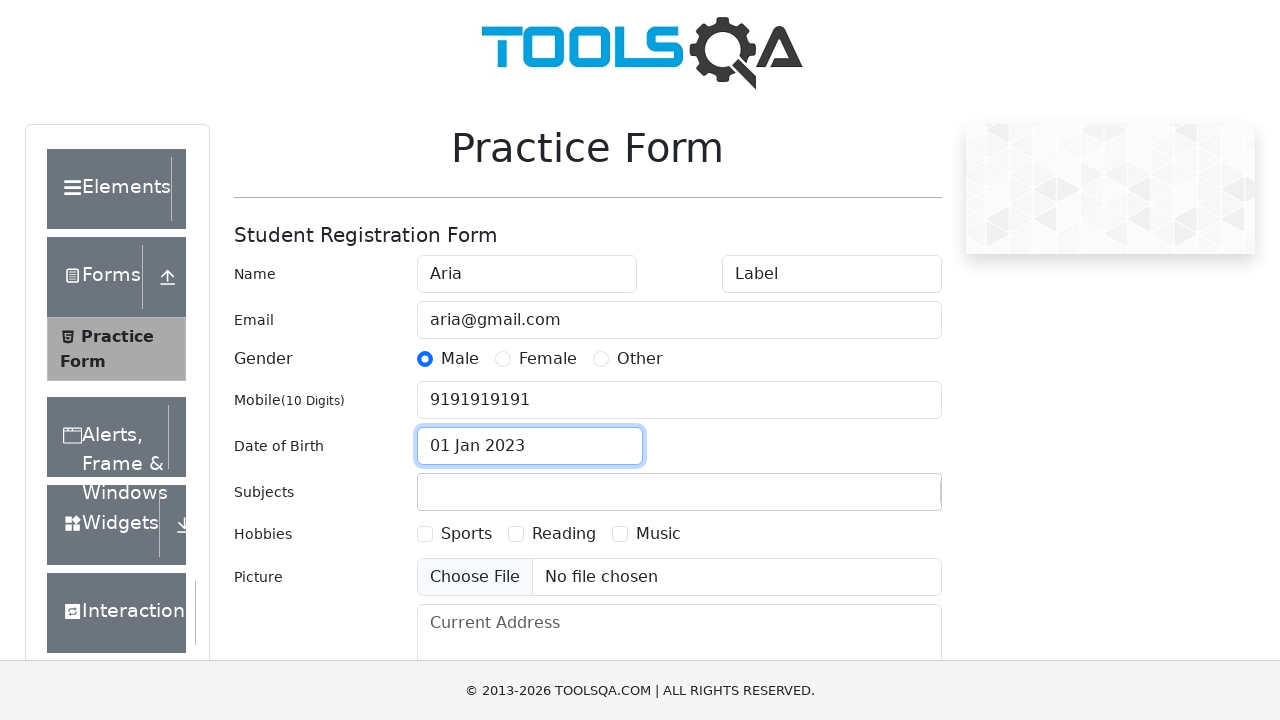

Set page zoom to 80% for better visibility
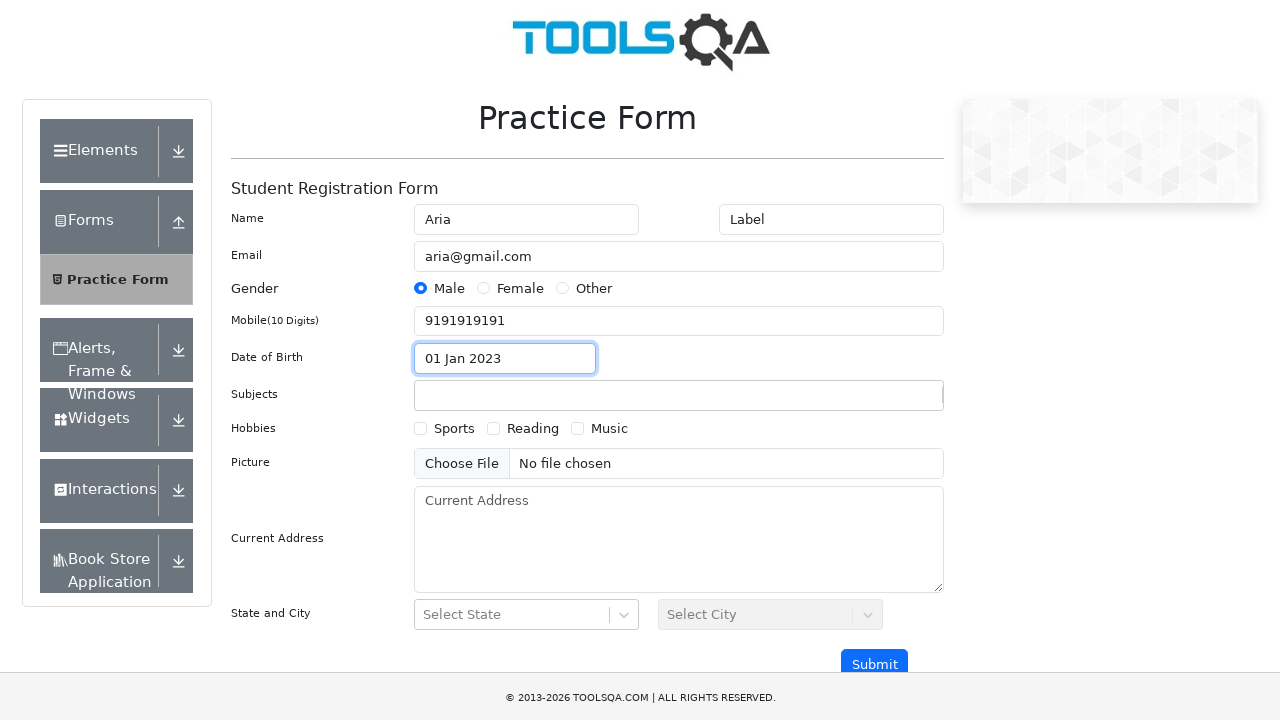

Typed 'a' in subjects input field on input#subjectsInput
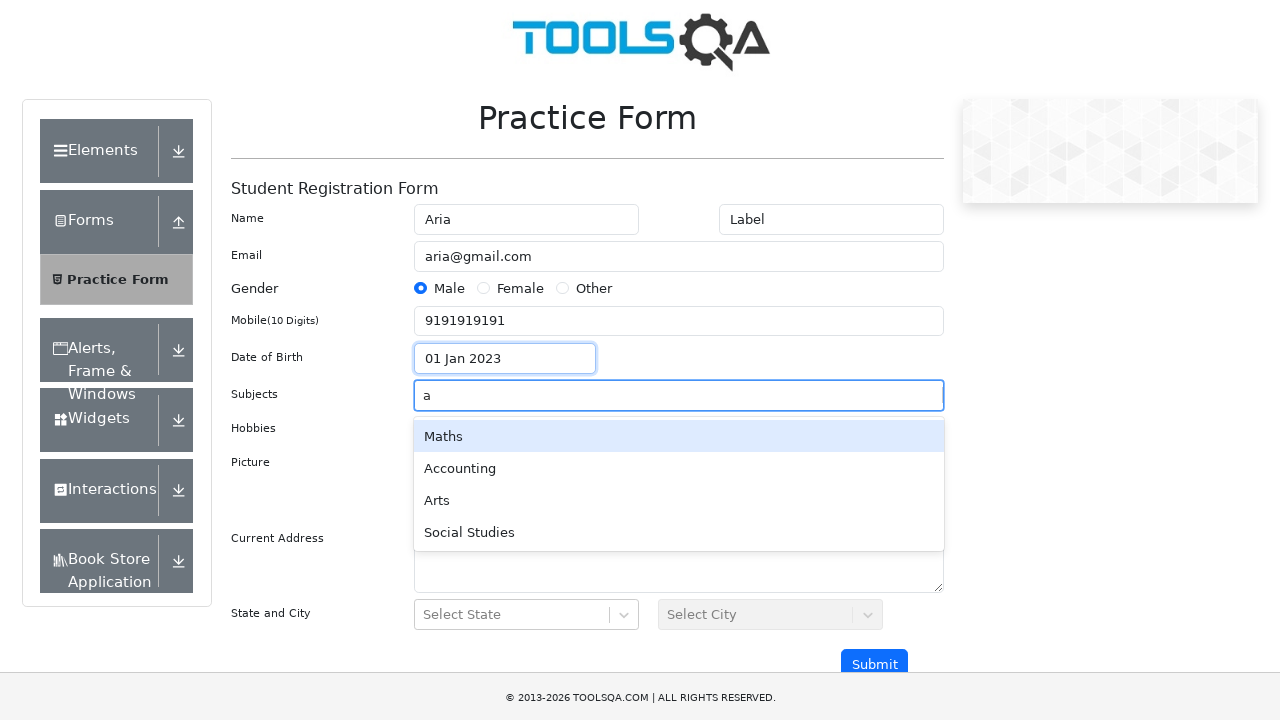

Waited 500ms for autocomplete suggestions to appear
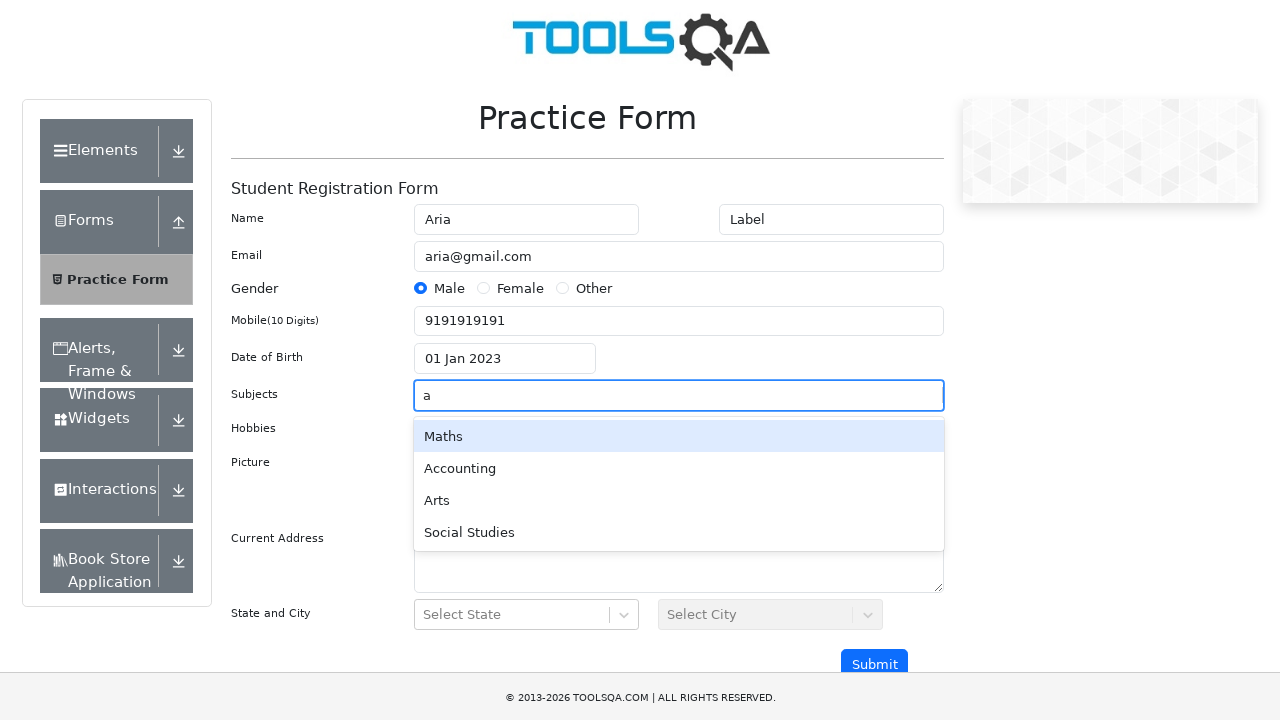

Pressed ArrowDown to navigate autocomplete option on input#subjectsInput
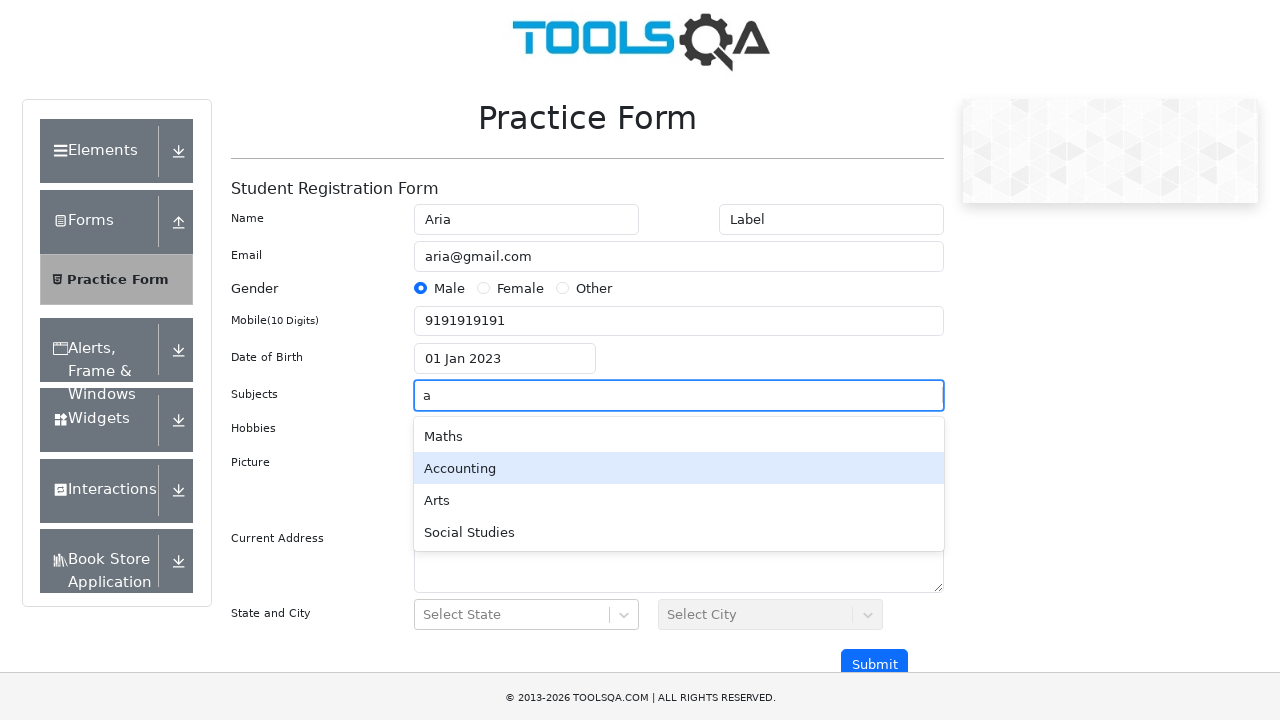

Pressed Enter to select first subject on input#subjectsInput
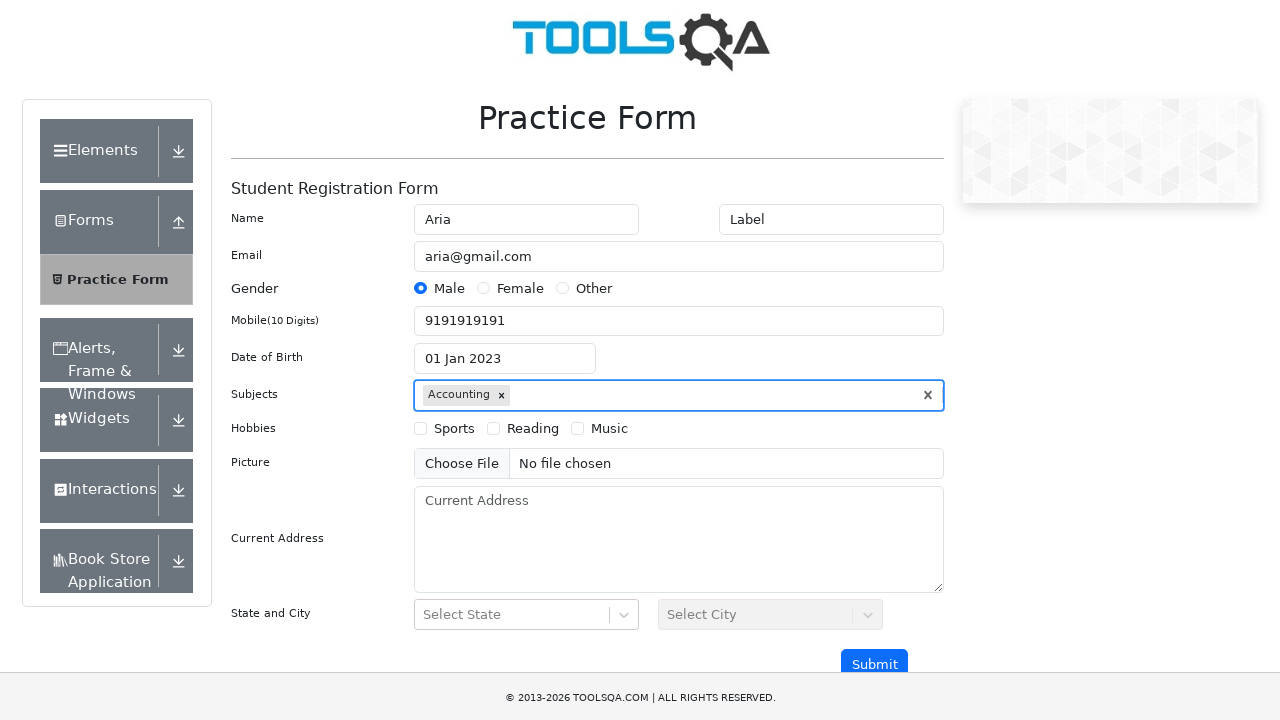

Typed 'b' in subjects input field on input#subjectsInput
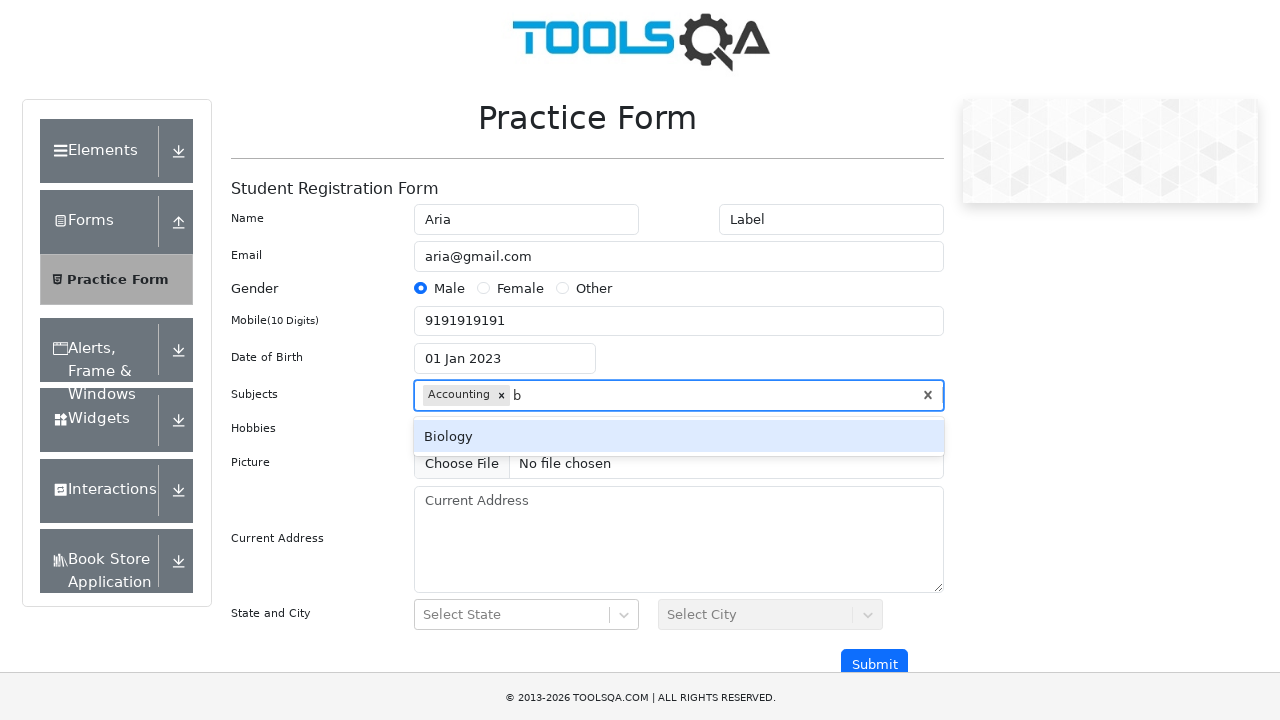

Waited 500ms for autocomplete suggestions to appear
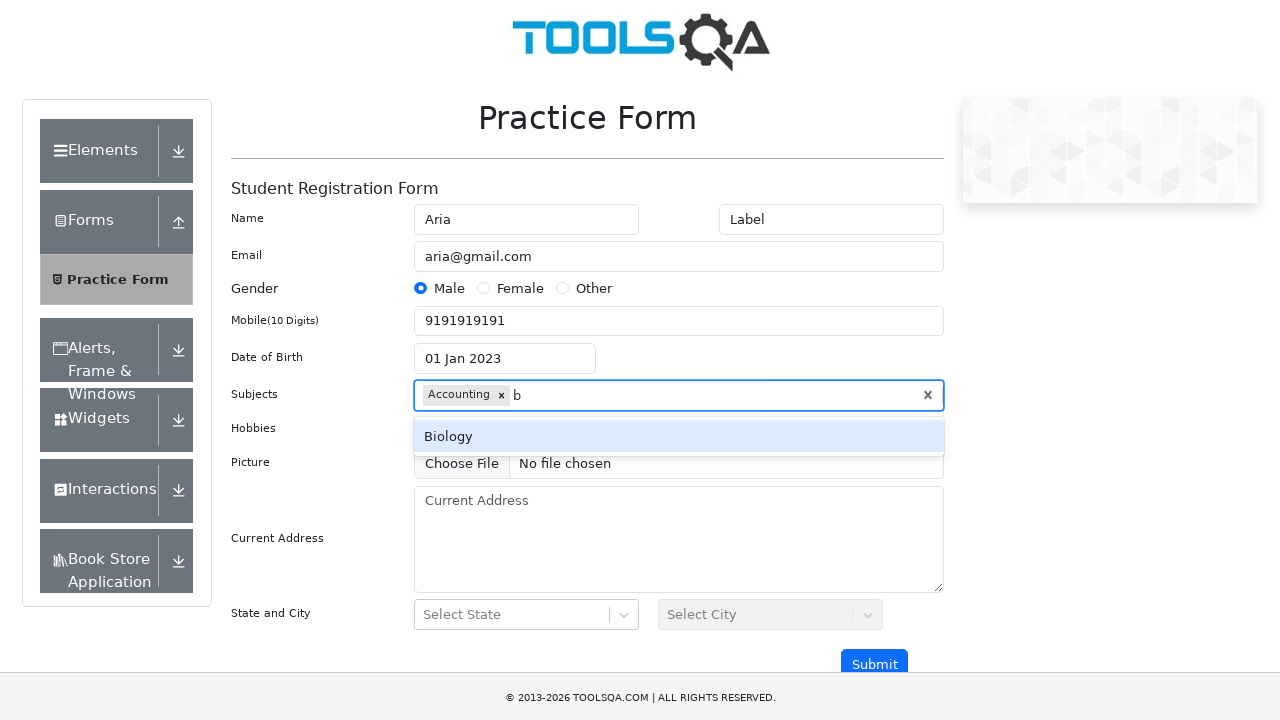

Pressed Enter to select second subject on input#subjectsInput
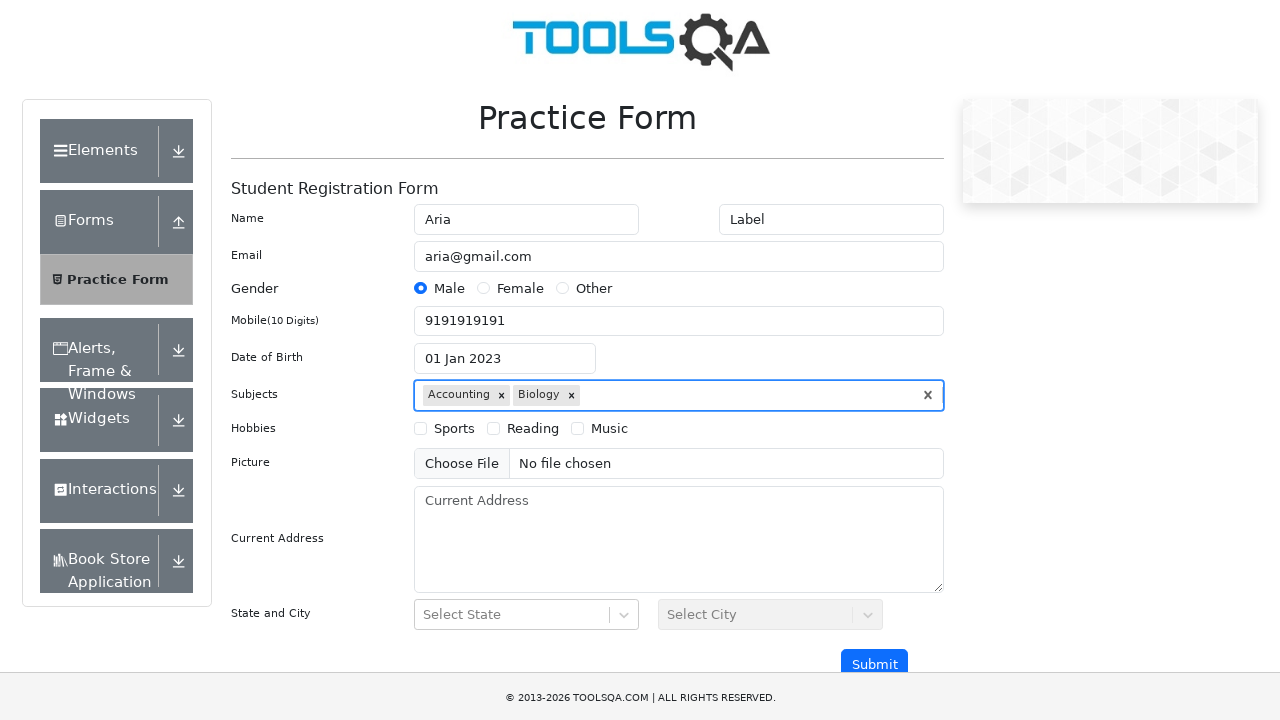

Typed 'c' in subjects input field on input#subjectsInput
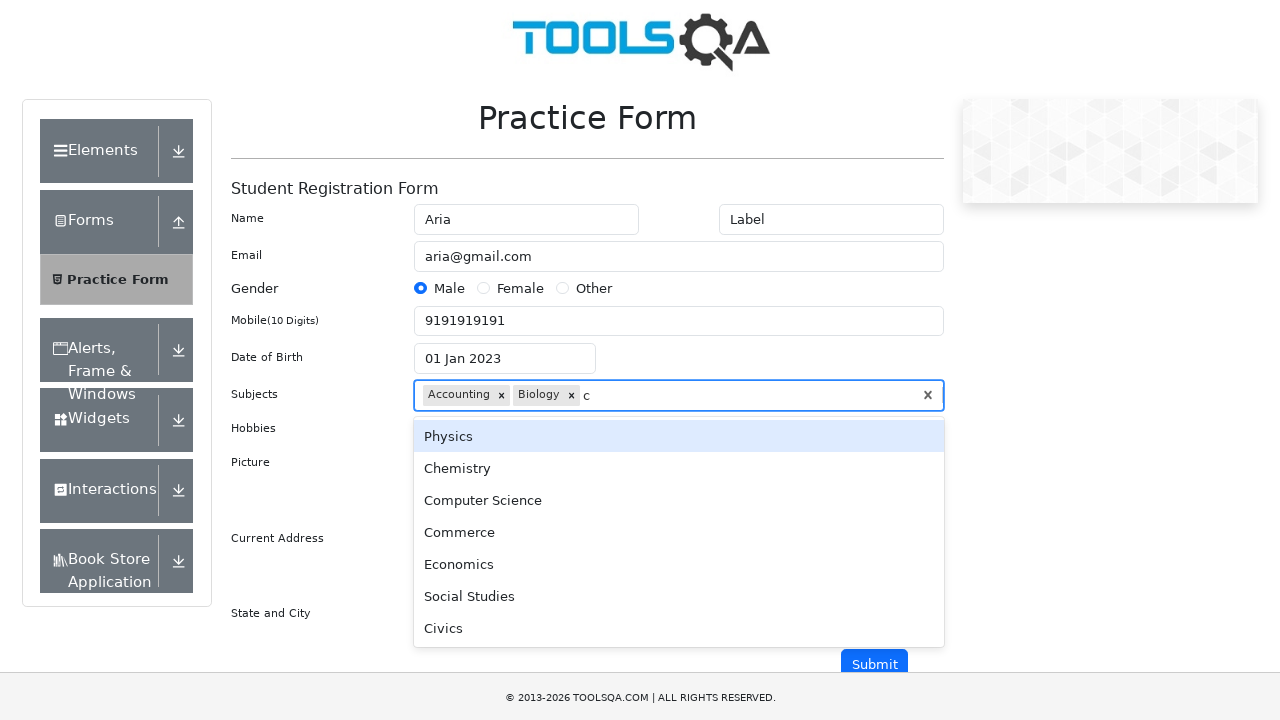

Waited 500ms for autocomplete suggestions to appear
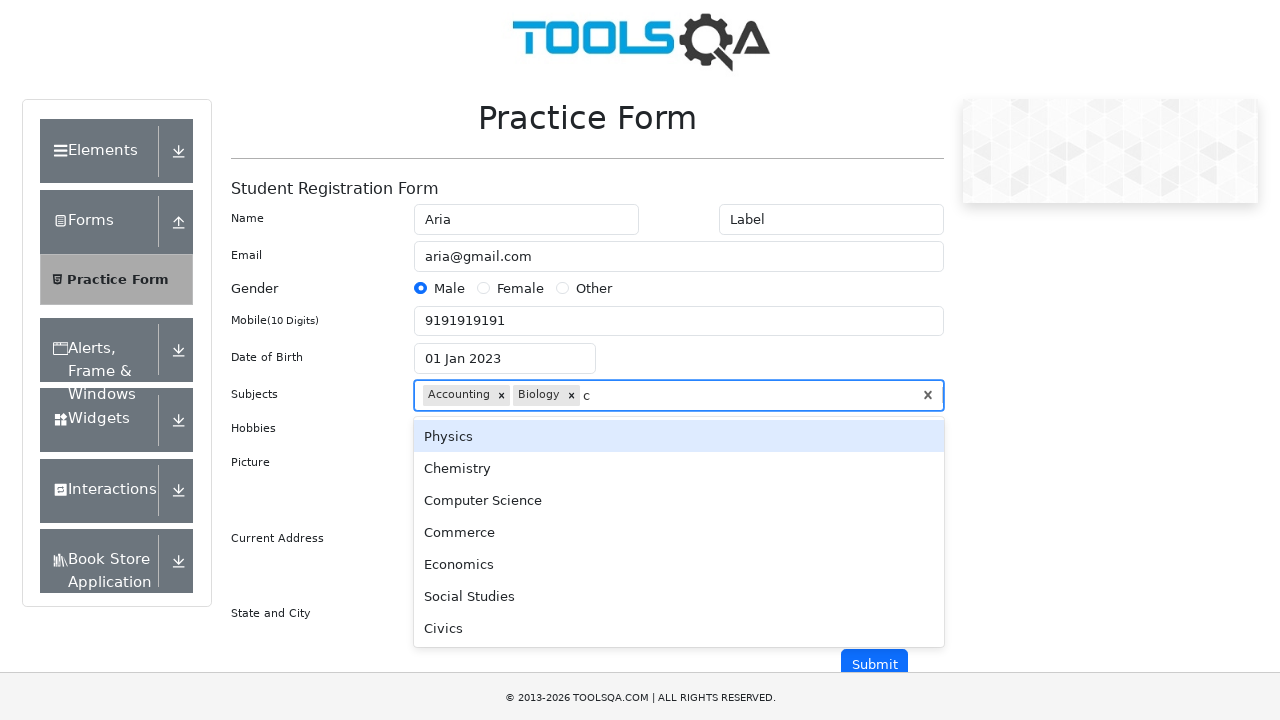

Pressed ArrowDown to navigate autocomplete option (1st time) on input#subjectsInput
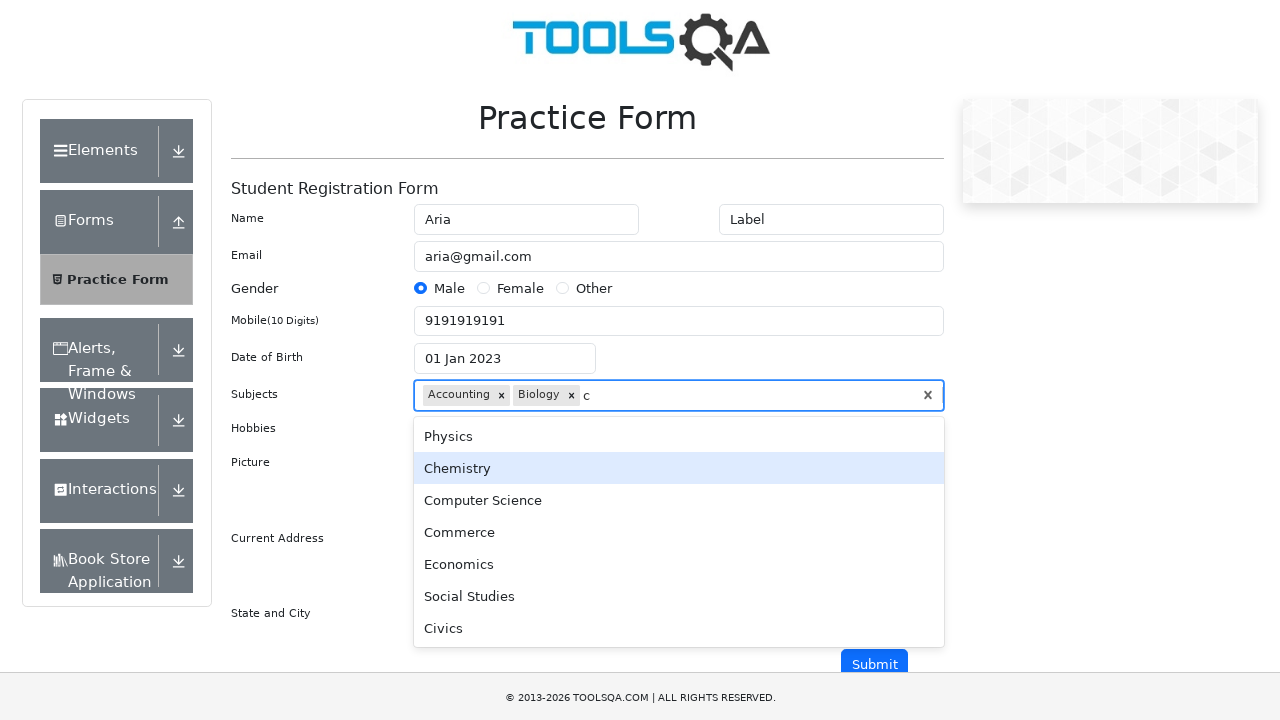

Pressed ArrowDown to navigate autocomplete option (2nd time) on input#subjectsInput
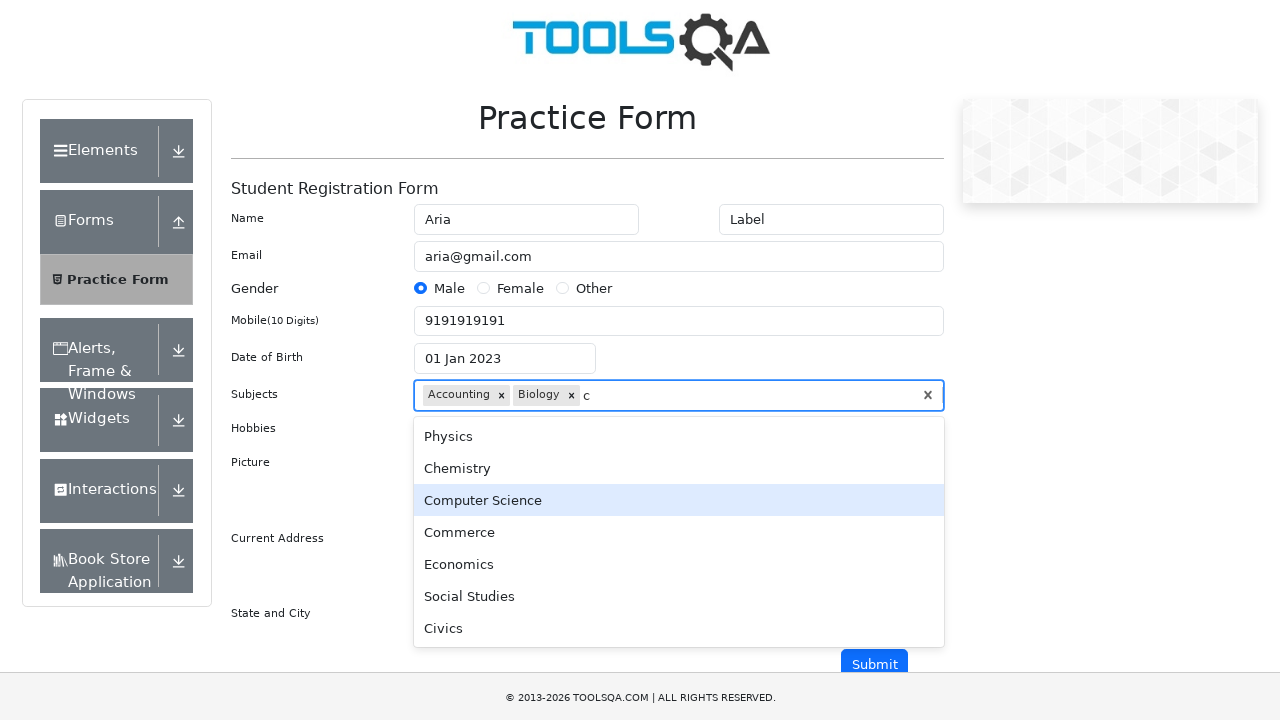

Pressed Enter to select third subject on input#subjectsInput
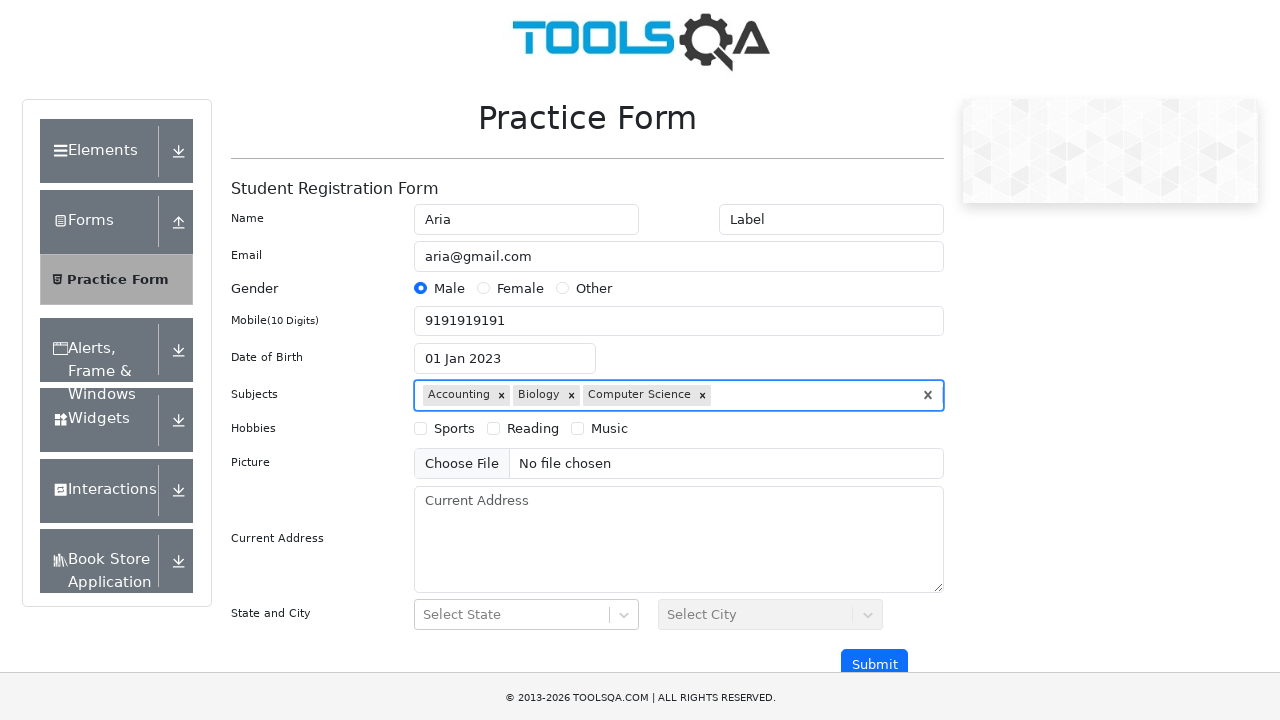

Clicked remove button to delete a selected subject at (501, 395) on div.subjects-auto-complete__multi-value__remove >> nth=0
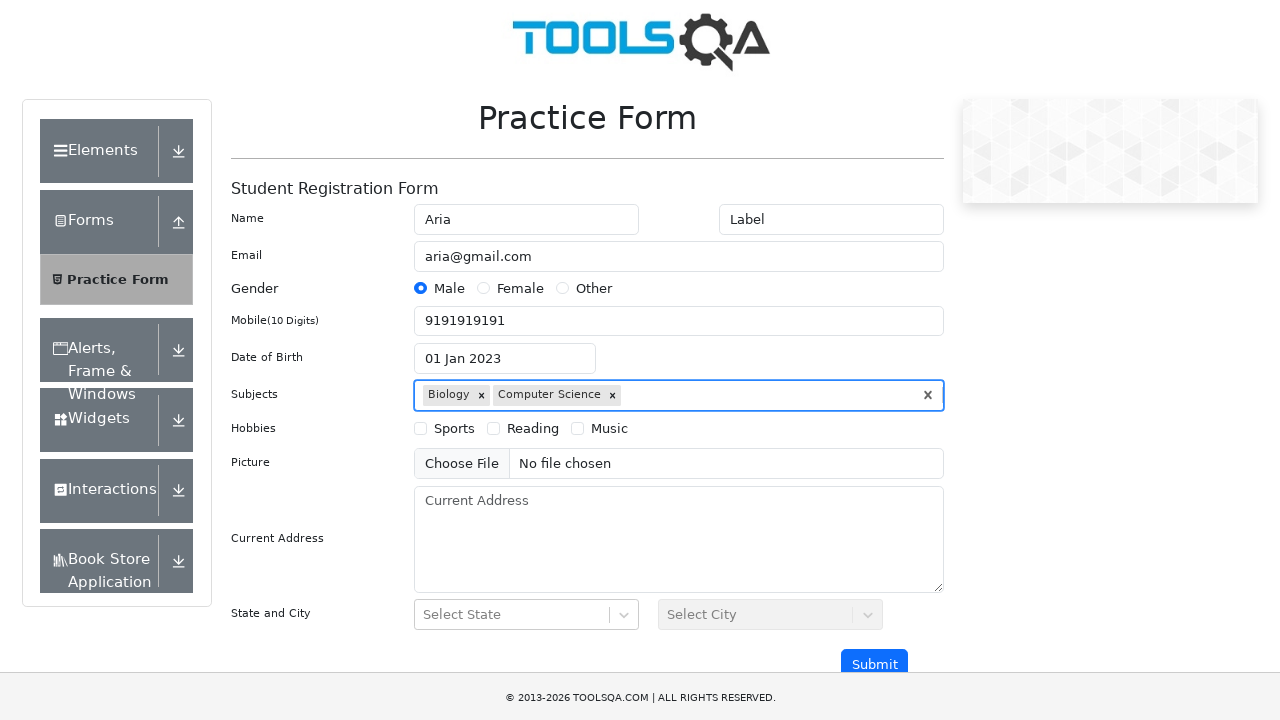

Checked first hobby checkbox at (421, 429) on input#hobbies-checkbox-1
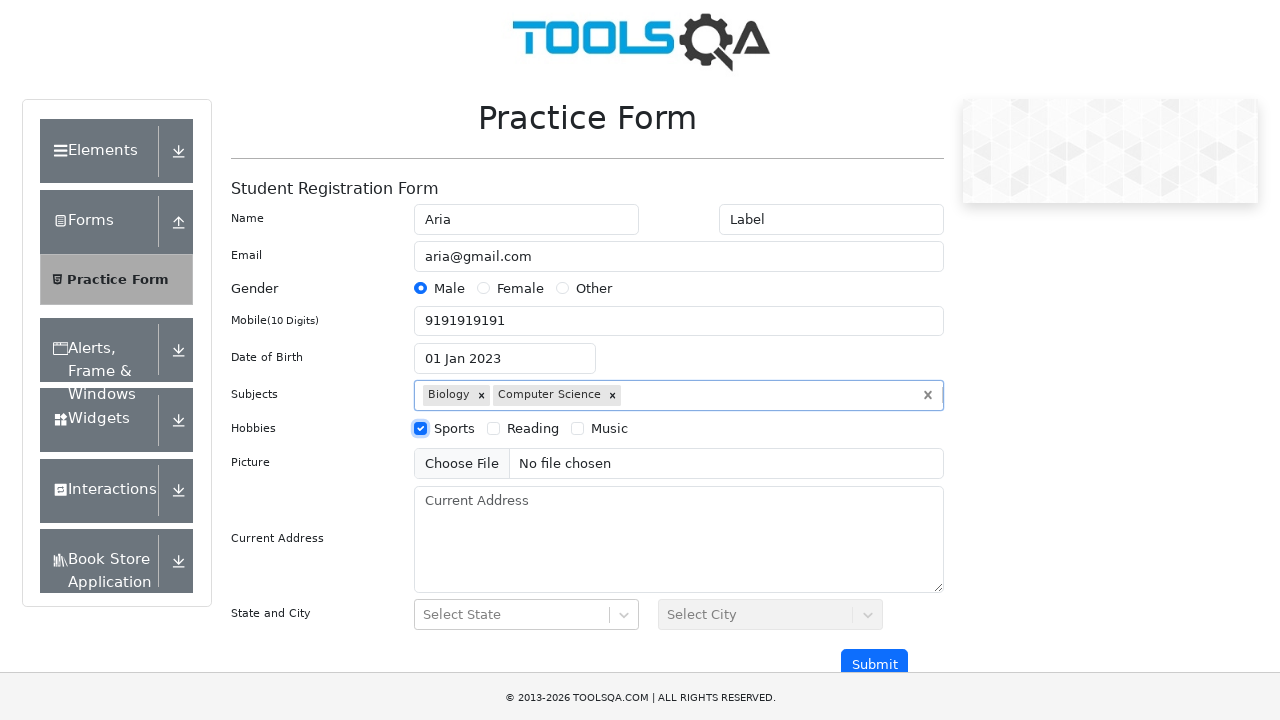

Checked second hobby checkbox at (494, 429) on input#hobbies-checkbox-2
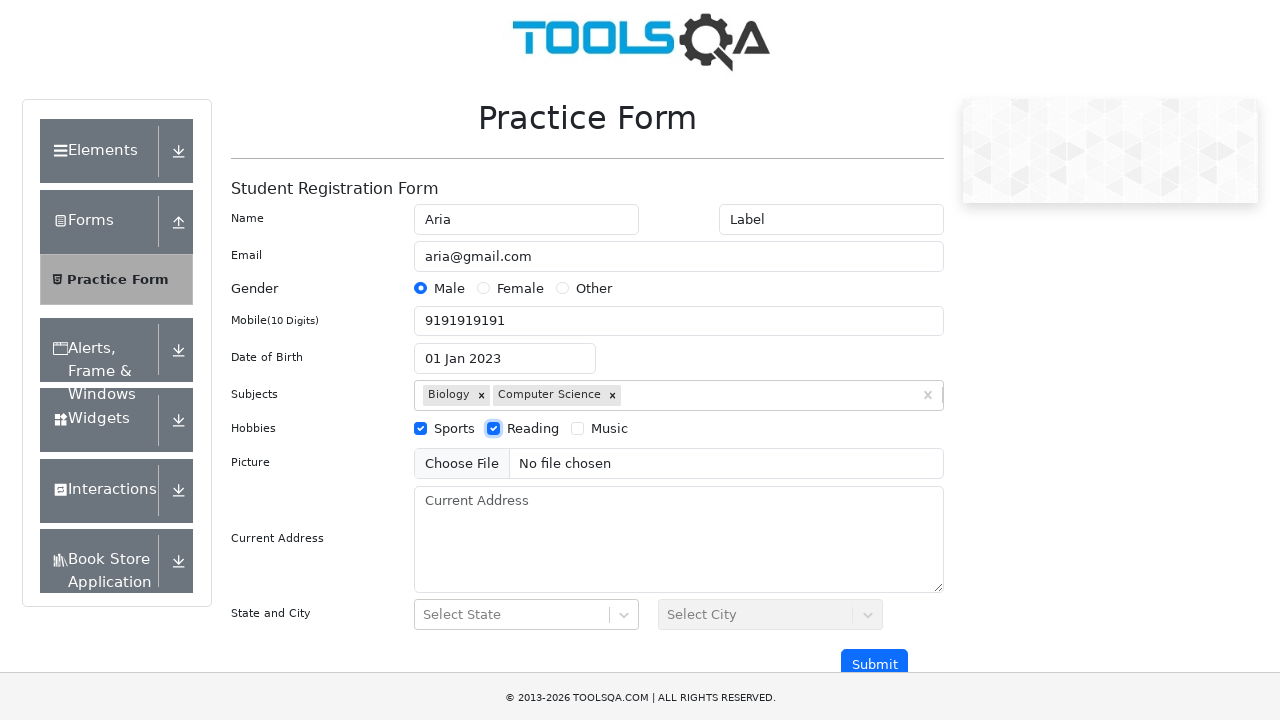

Checked third hobby checkbox at (578, 429) on input#hobbies-checkbox-3
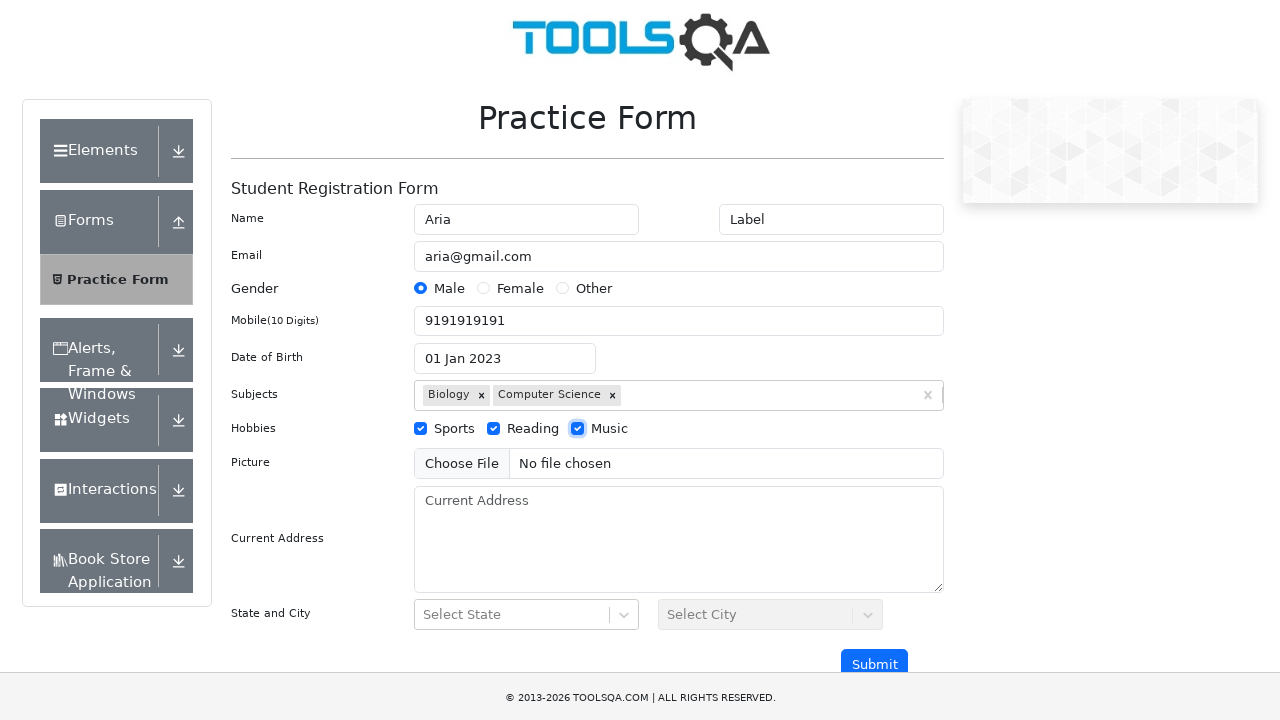

Filled current address field with 'Kumbha Karan er Bari' on textarea#currentAddress
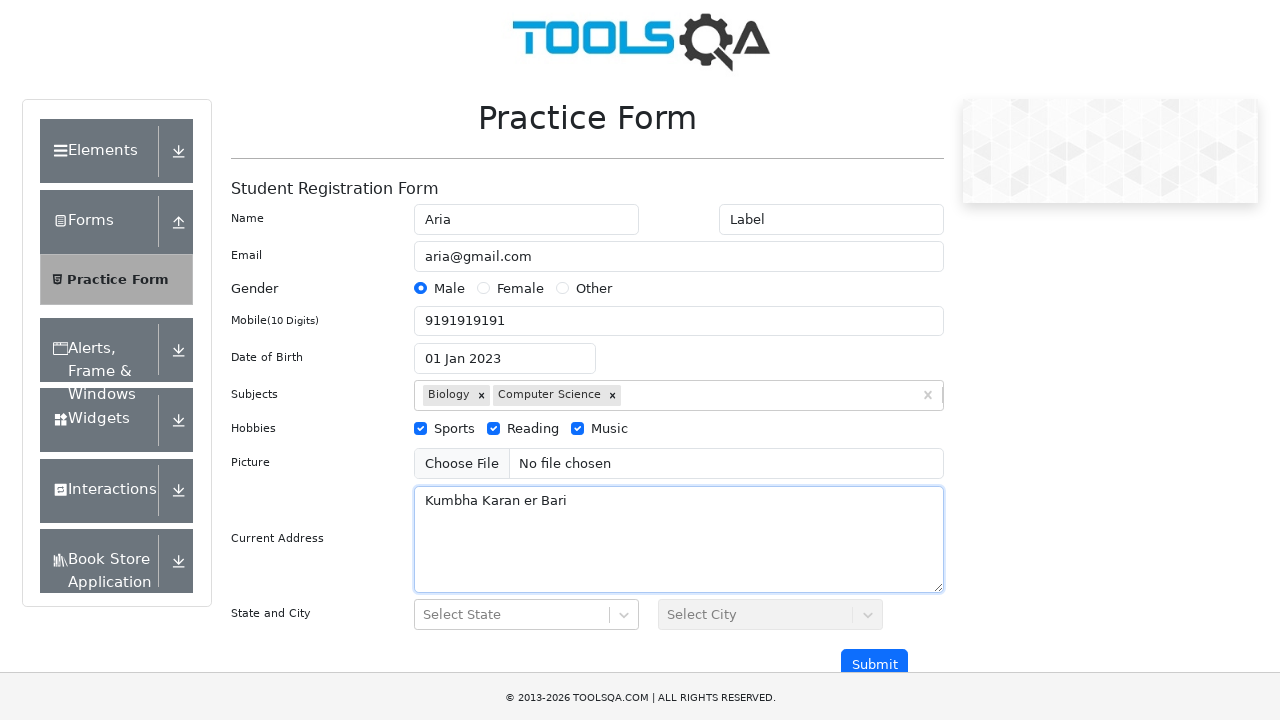

Typed 'a' in state autocomplete field on input#react-select-3-input
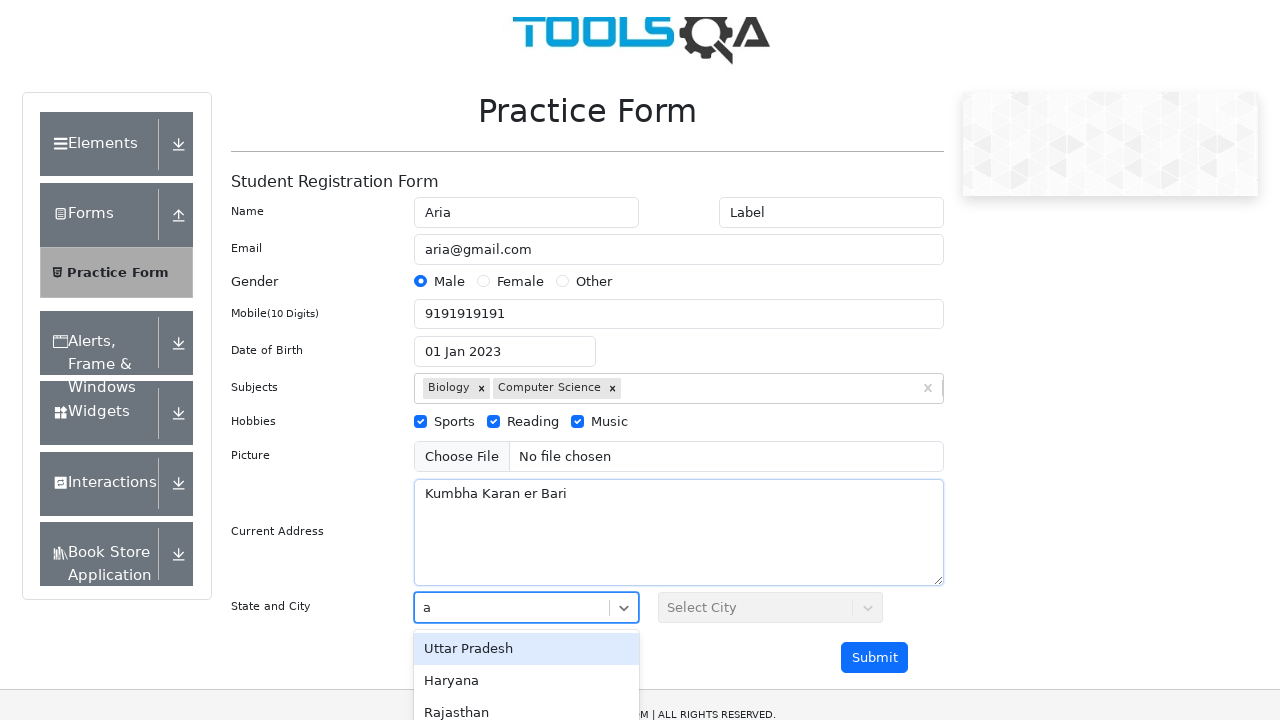

Waited 500ms for state dropdown suggestions to appear
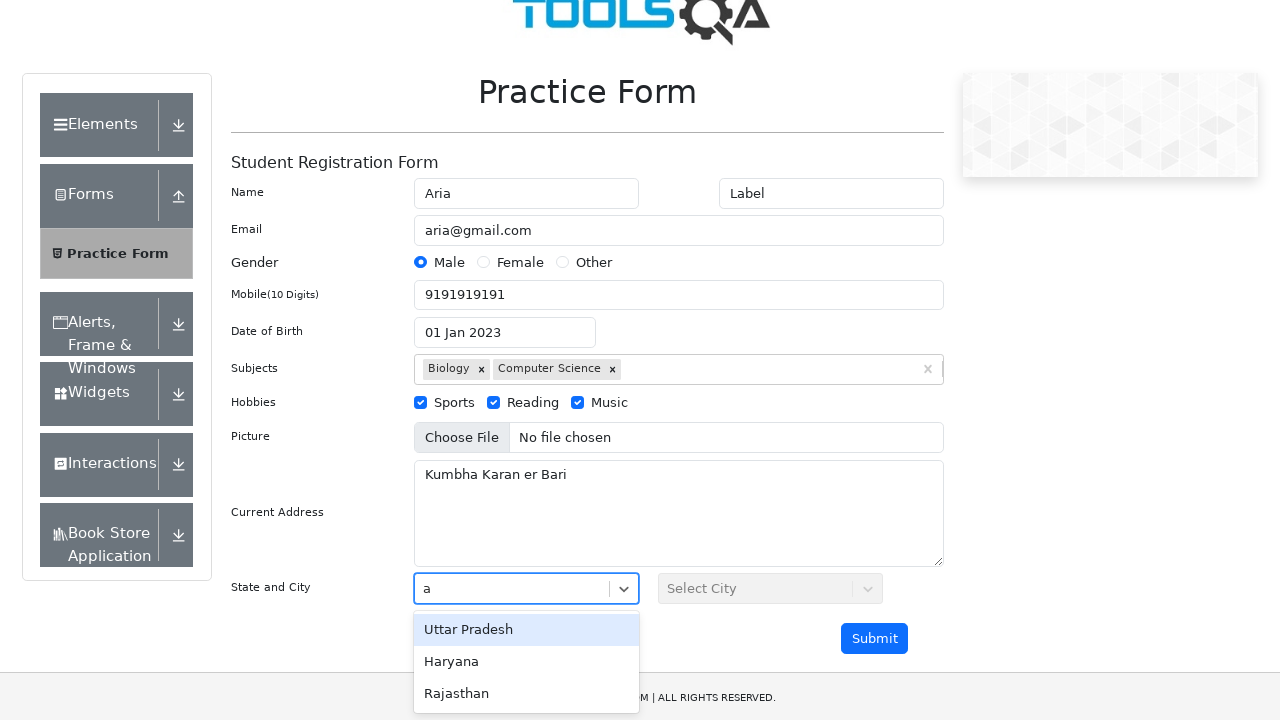

Pressed Enter to select state from autocomplete on input#react-select-3-input
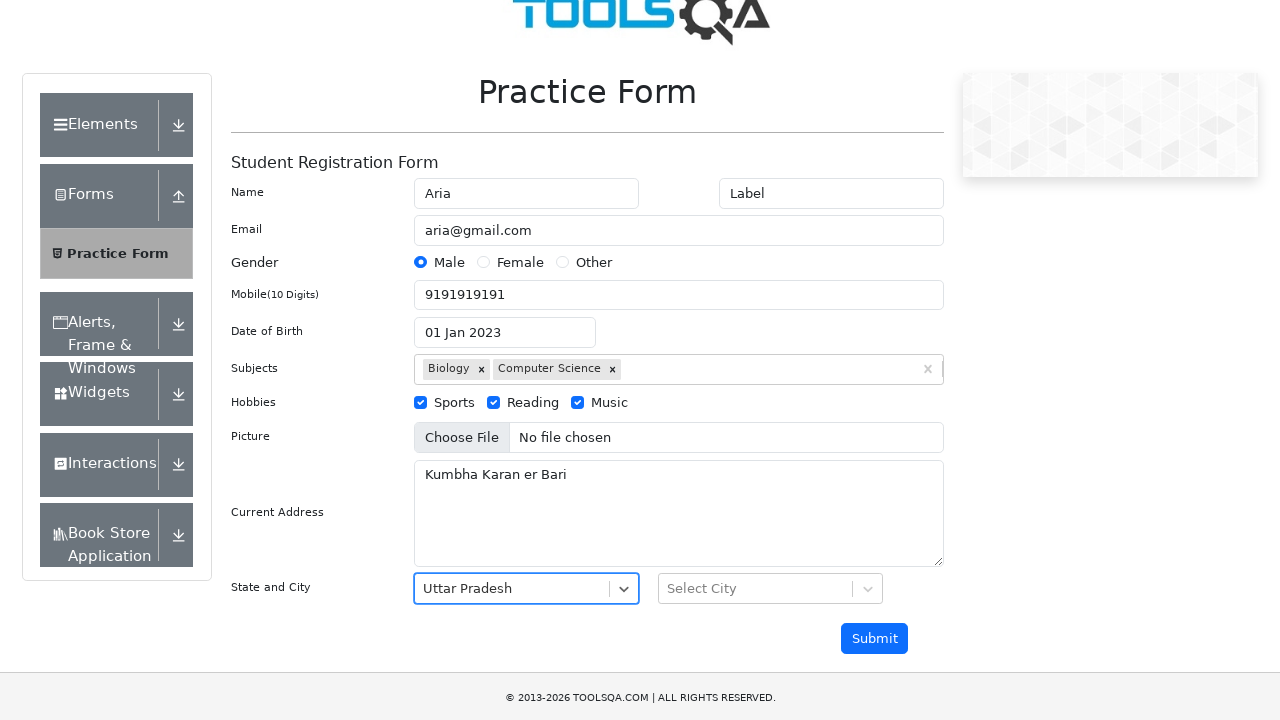

Typed 'L' in city autocomplete field on input#react-select-4-input
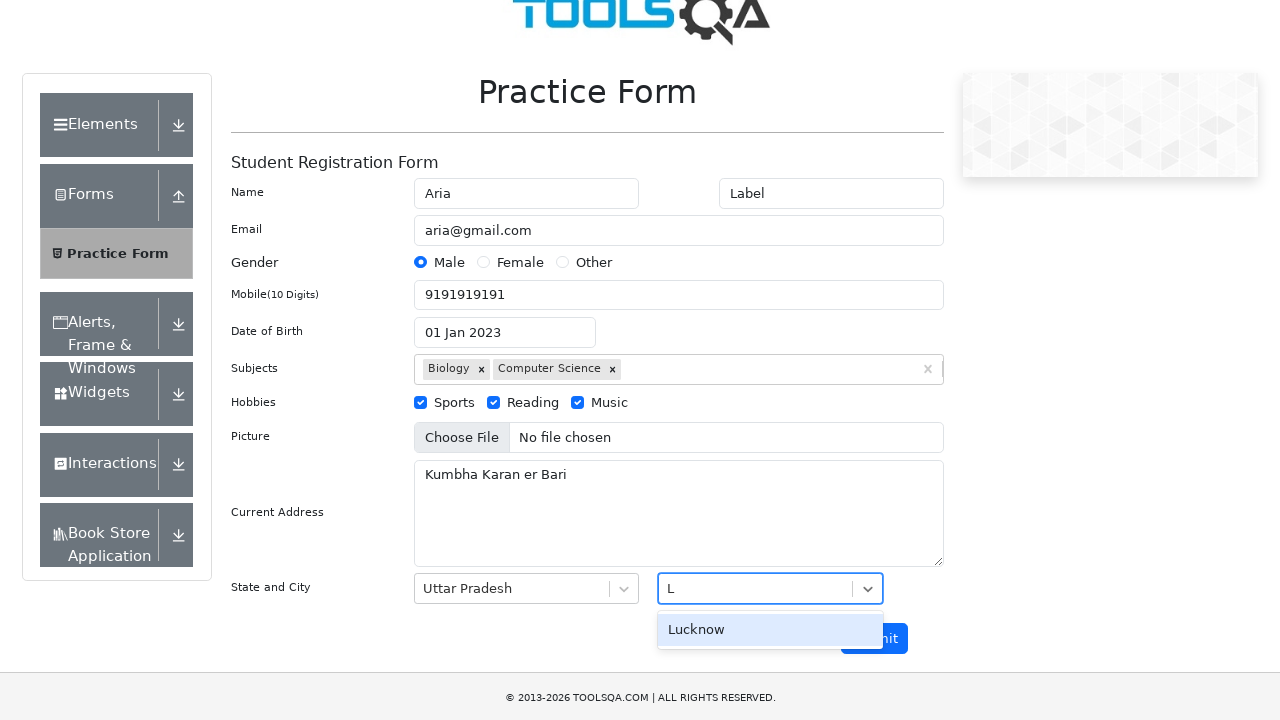

Waited 500ms for city dropdown suggestions to appear
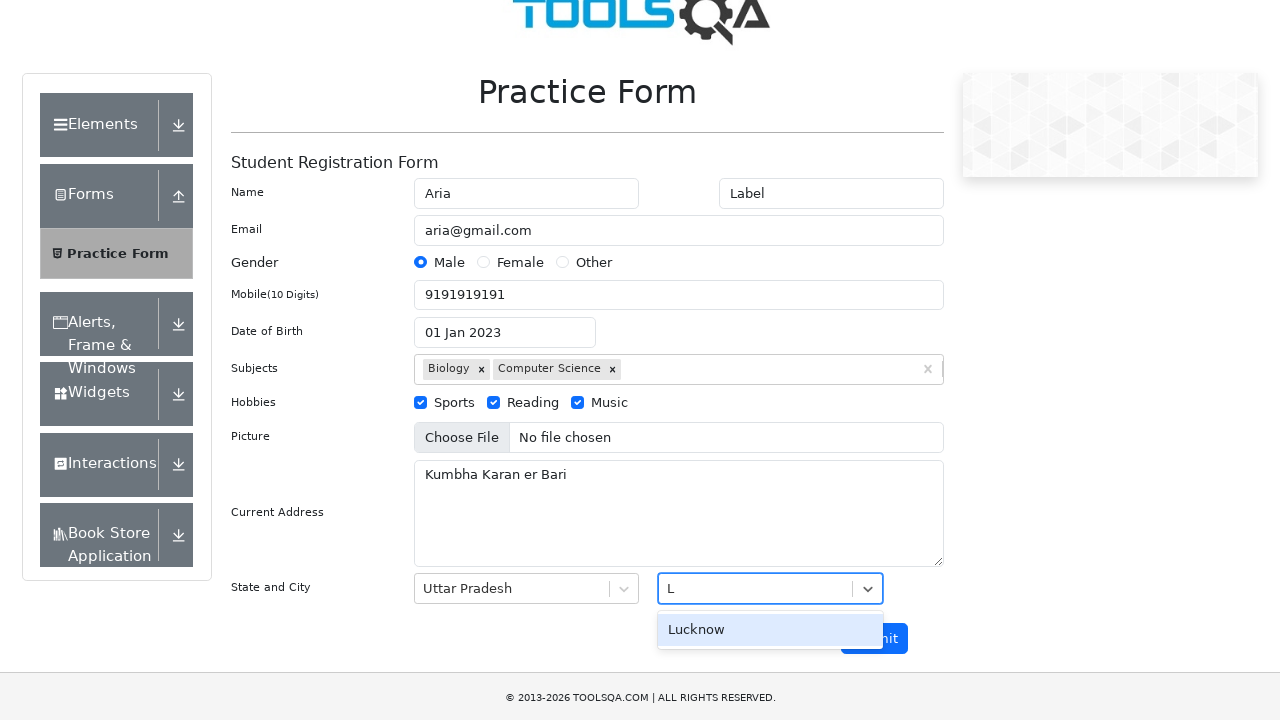

Pressed Enter to select city from autocomplete on input#react-select-4-input
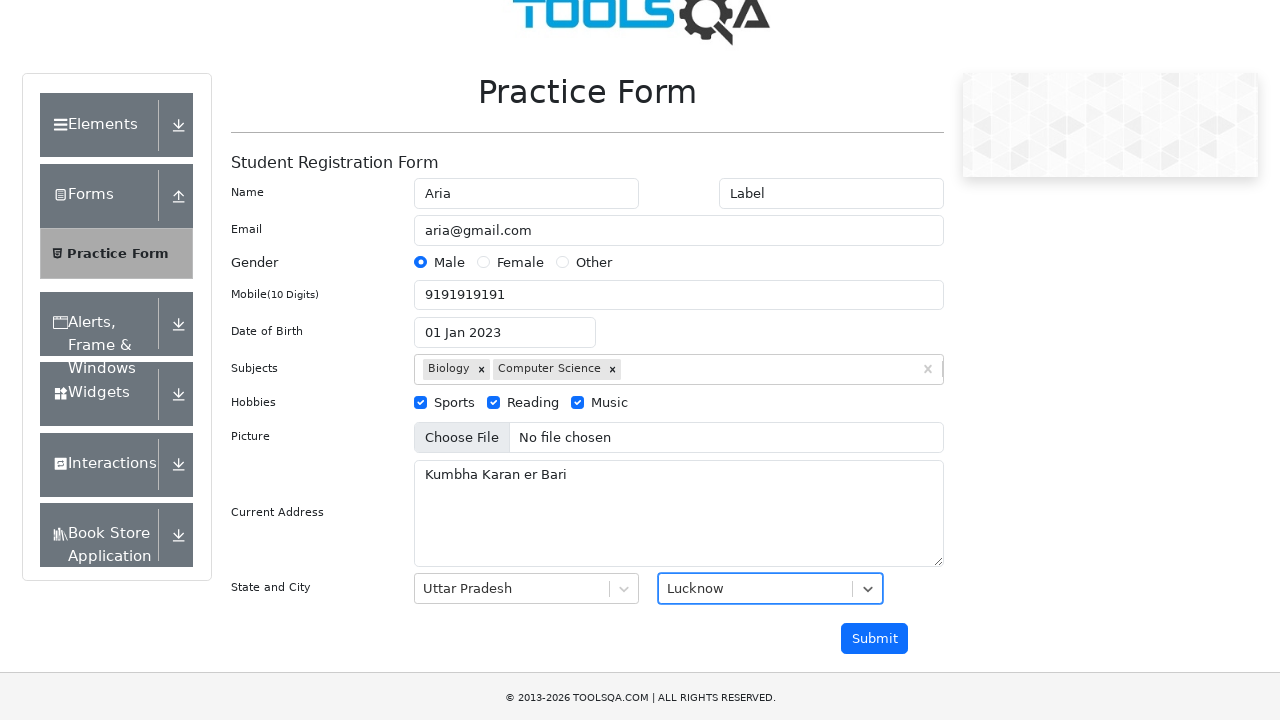

Clicked submit button to submit the registration form at (875, 639) on button#submit
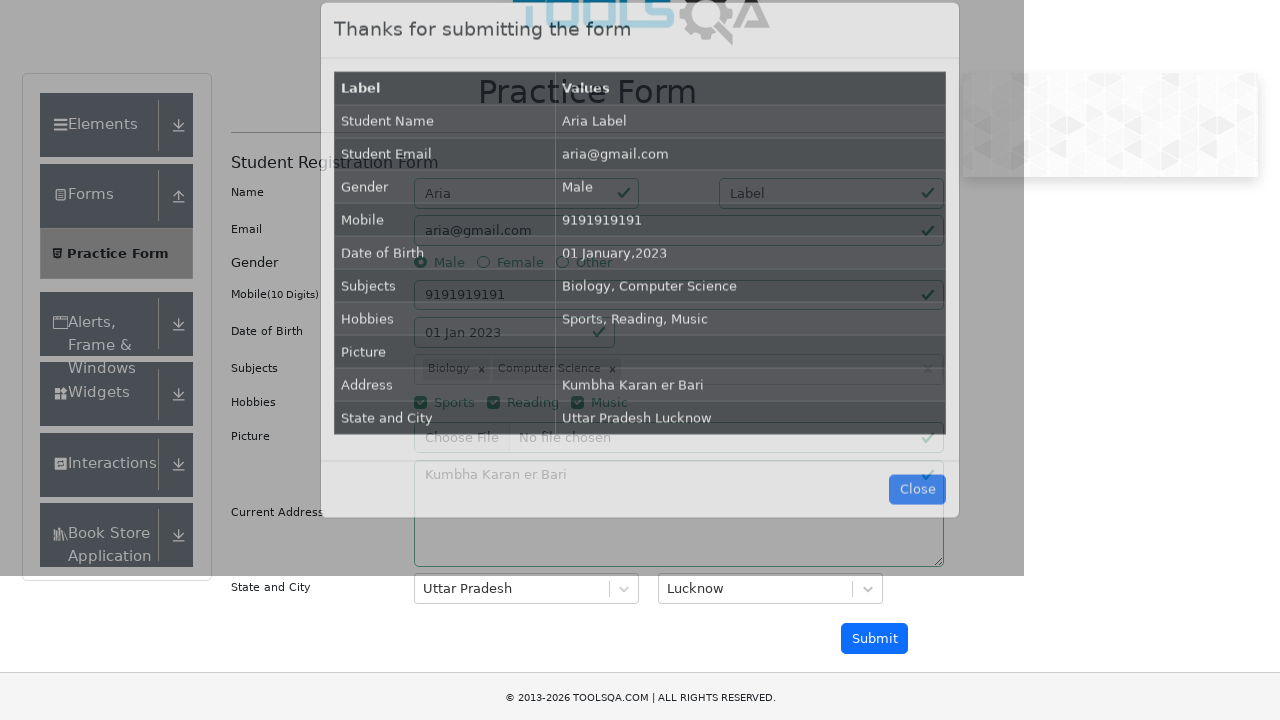

Waited for success modal to appear
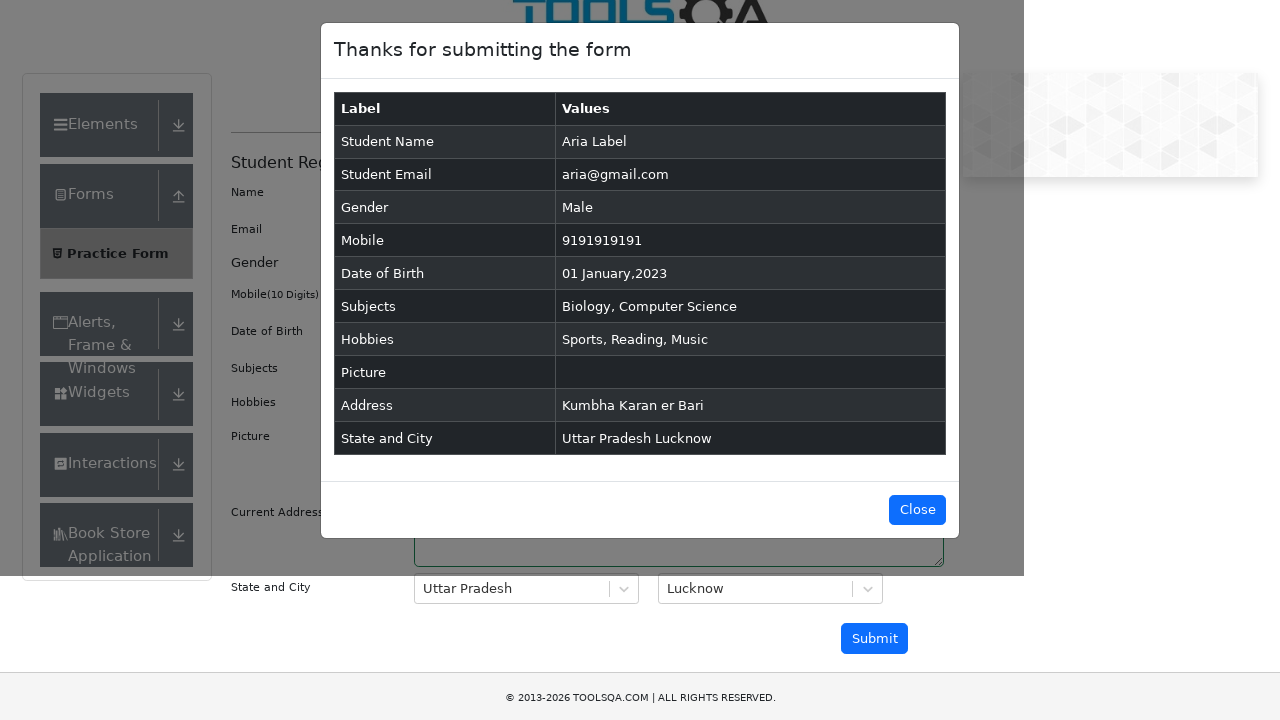

Clicked close button to dismiss success modal at (918, 510) on button#closeLargeModal
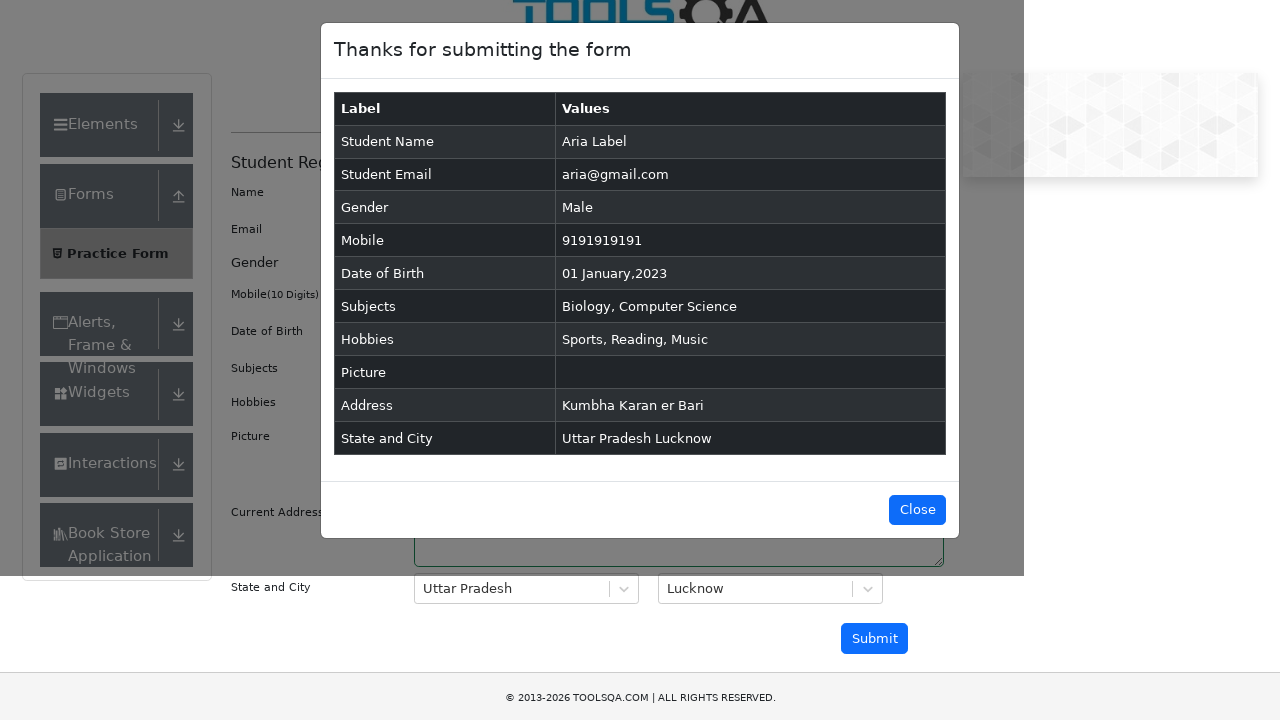

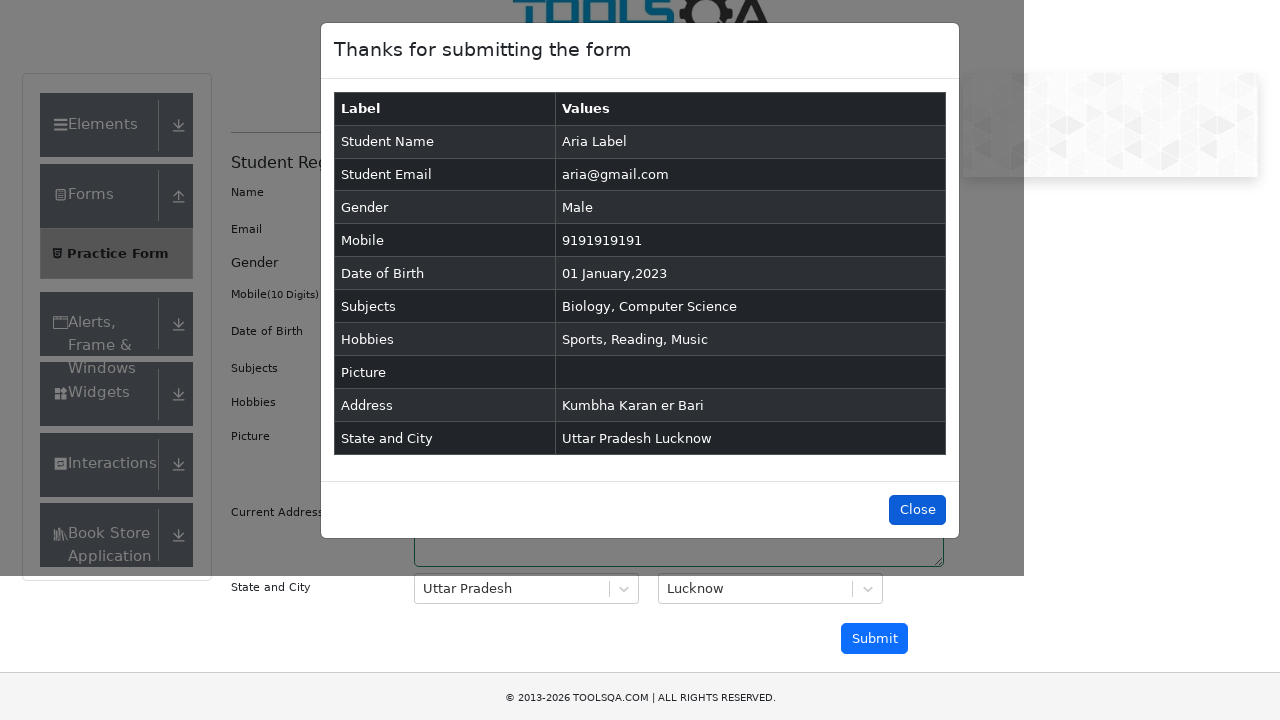